Tests a date picker component by opening it, selecting today's date, counting days in the current month, displaying days from previous/next months, and navigating forward through months until reaching year 2025.

Starting URL: https://formy-project.herokuapp.com/datepicker

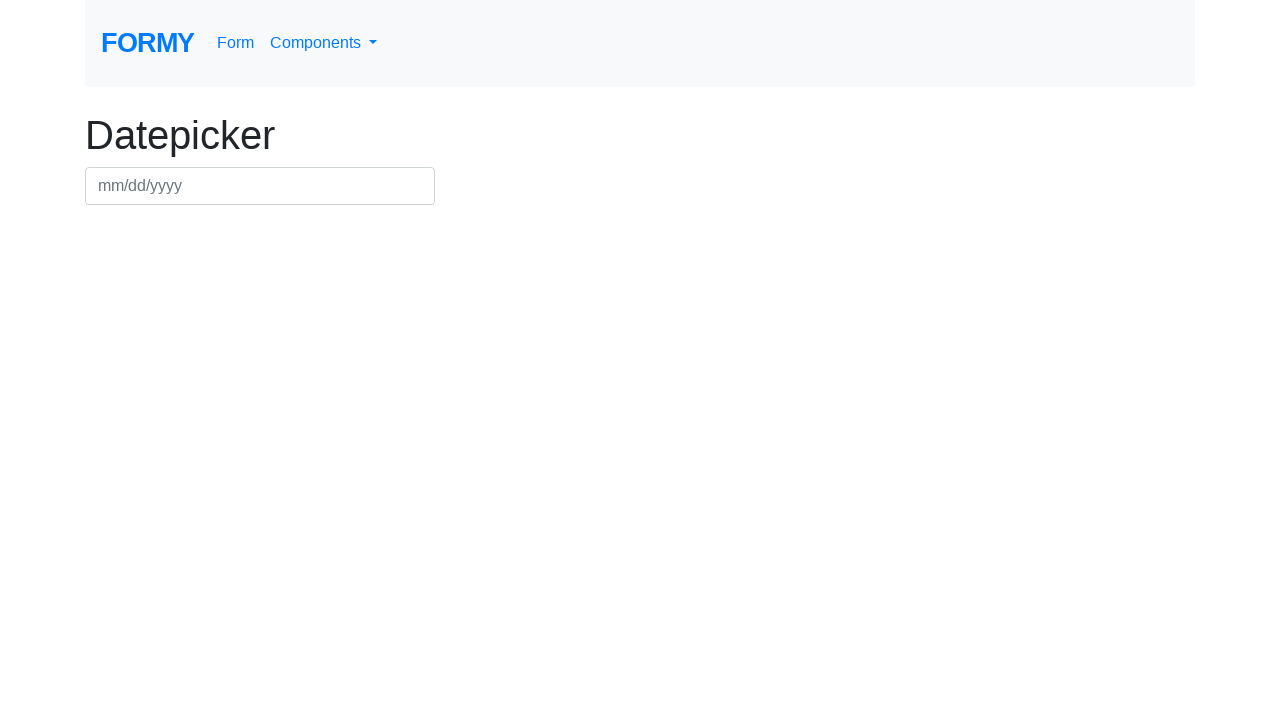

Clicked on date picker to open it at (260, 186) on #datepicker
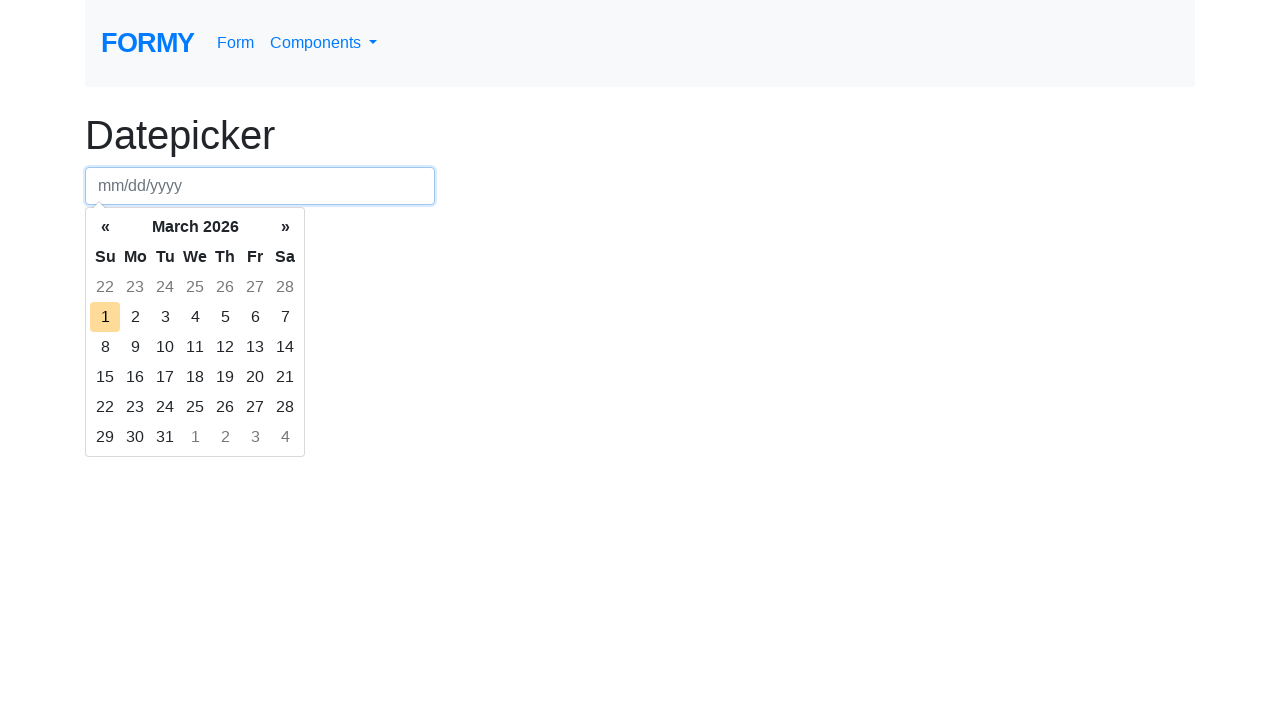

Waited for datepicker days selector to load
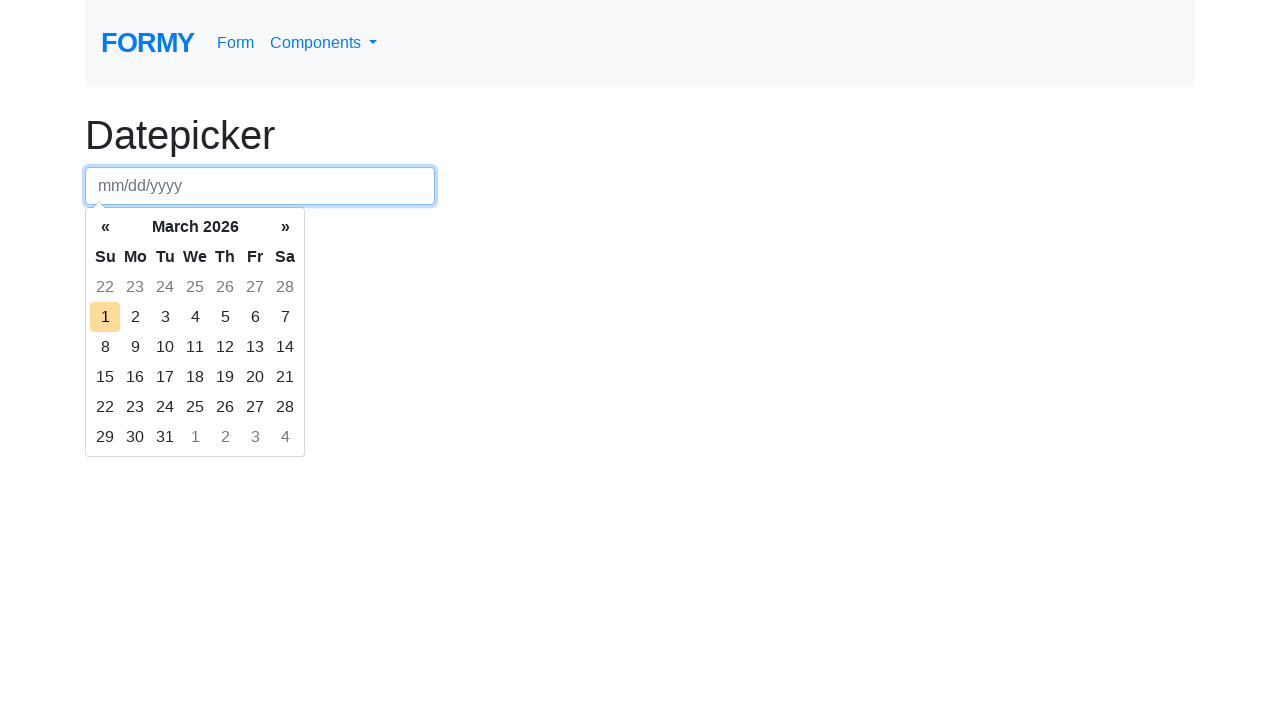

Clicked on today's date in the calendar at (105, 317) on .today.day
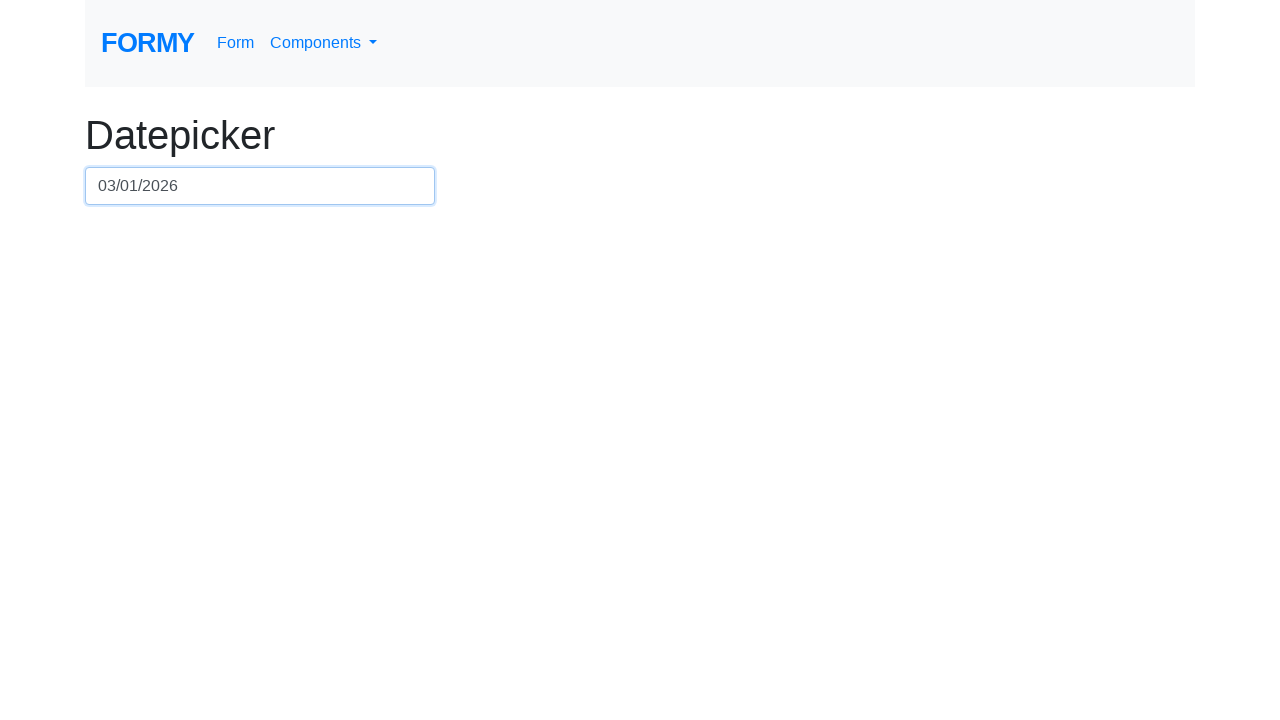

Clicked on date picker to open it again at (260, 186) on #datepicker
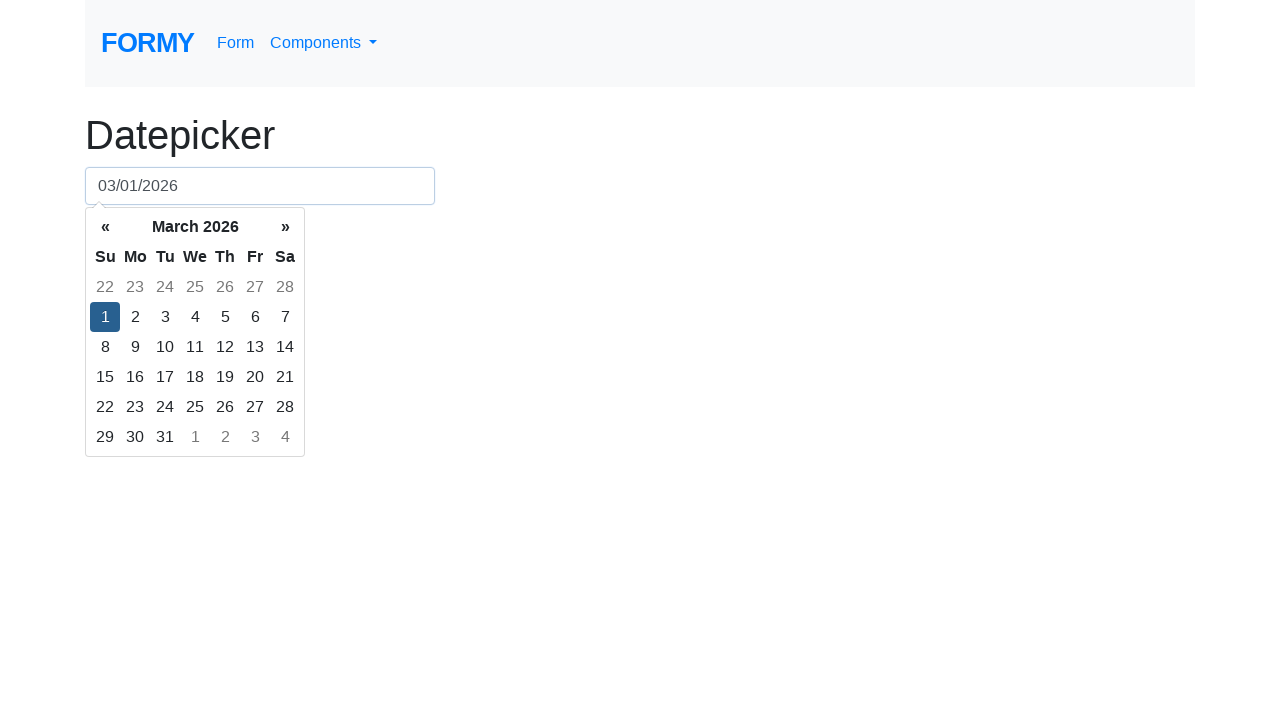

Waited for datepicker days selector to load
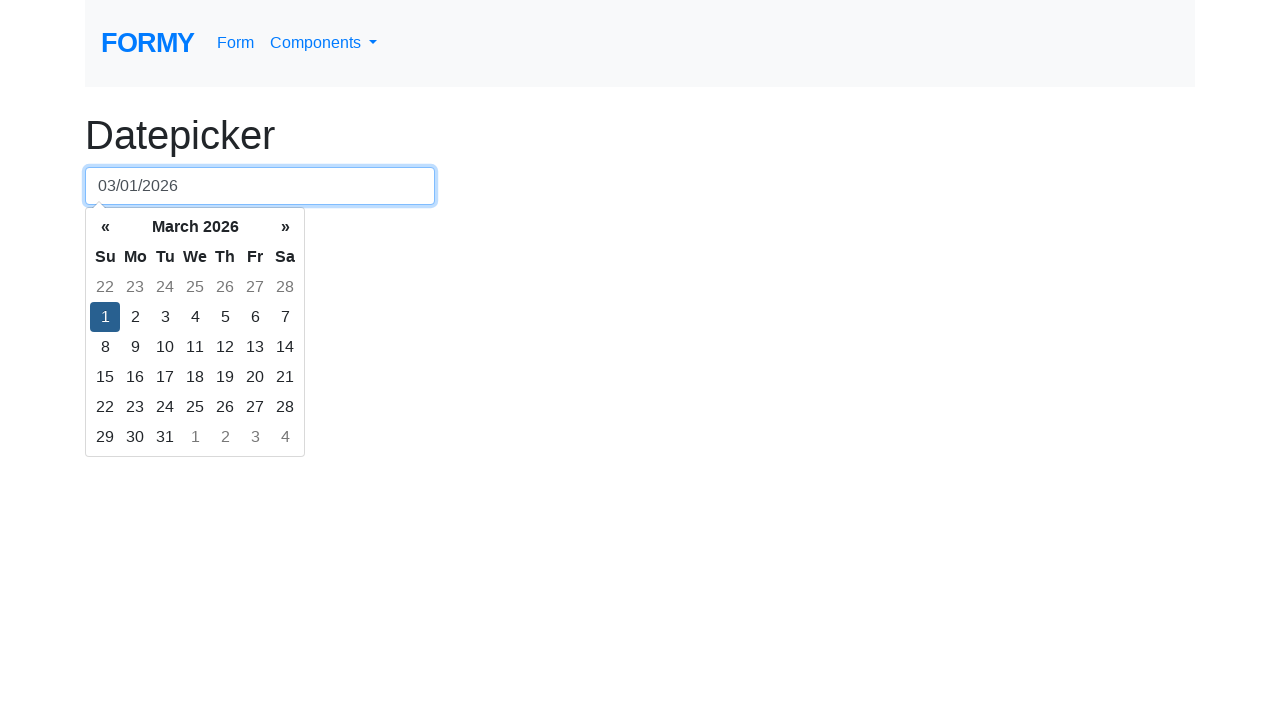

Counted 31 days in current month
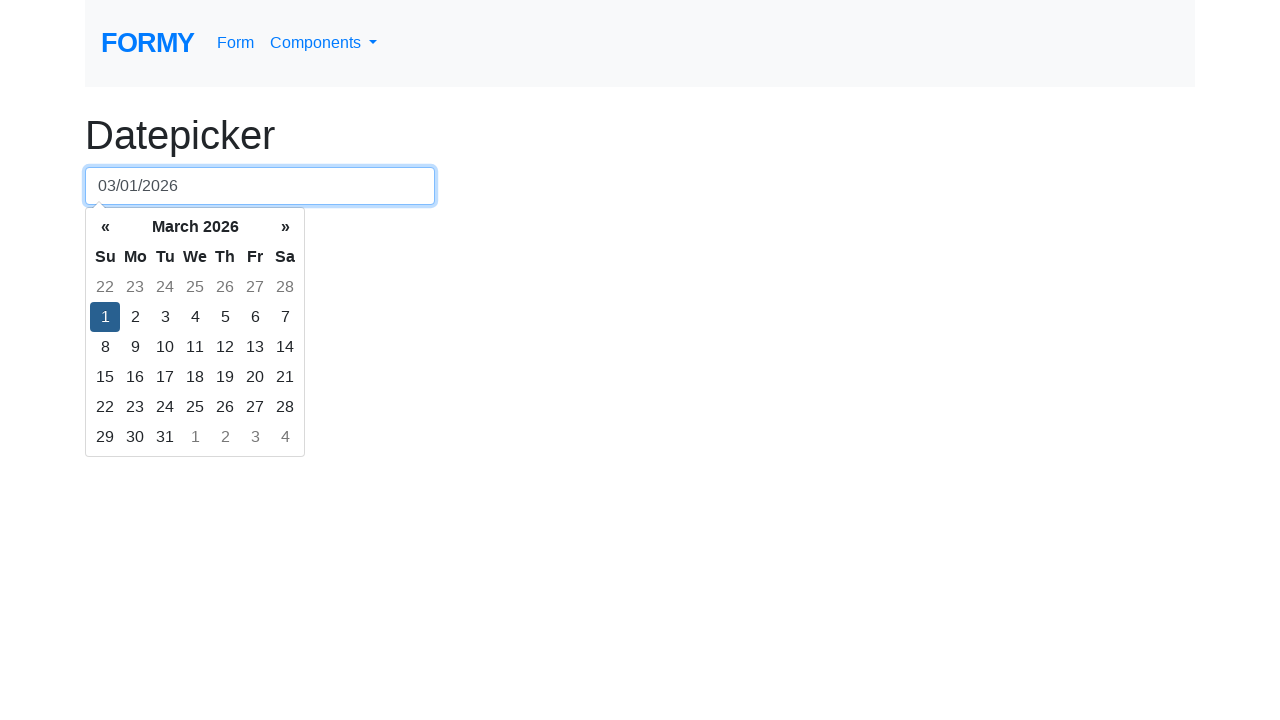

Verified that days from previous month are visible in calendar
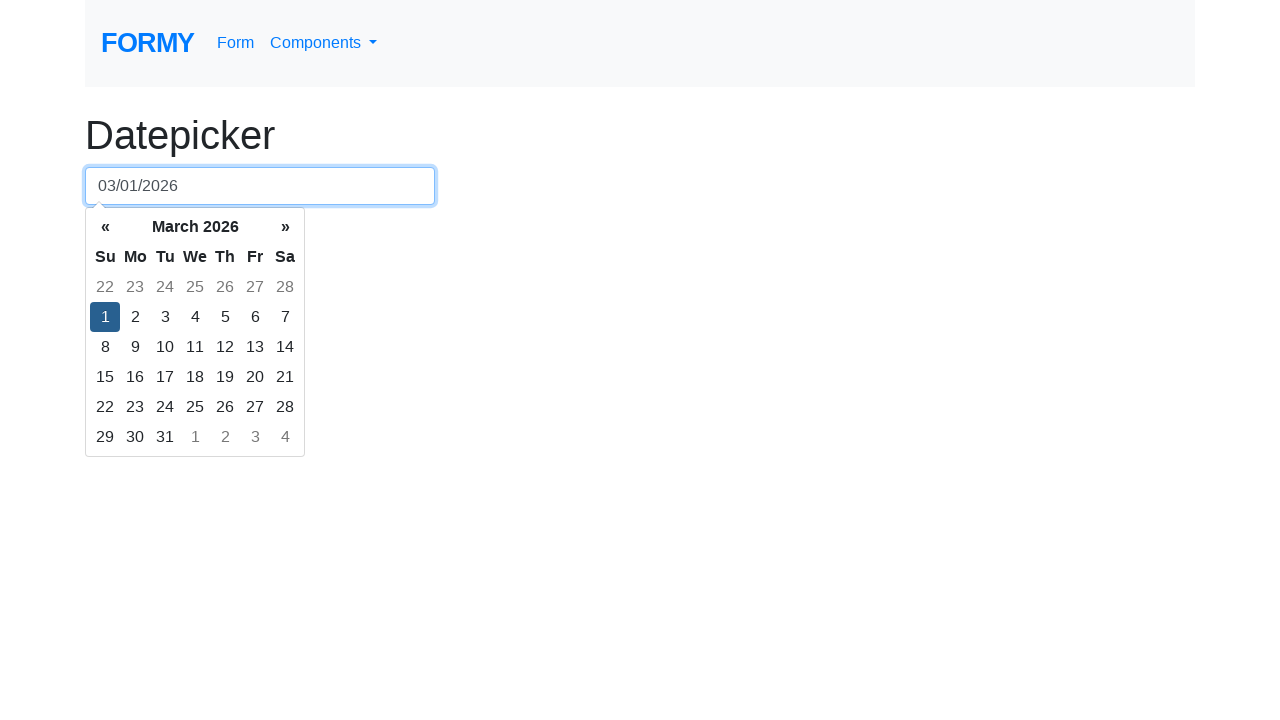

Clicked next button to navigate to next month at (285, 227) on .datepicker-days .next
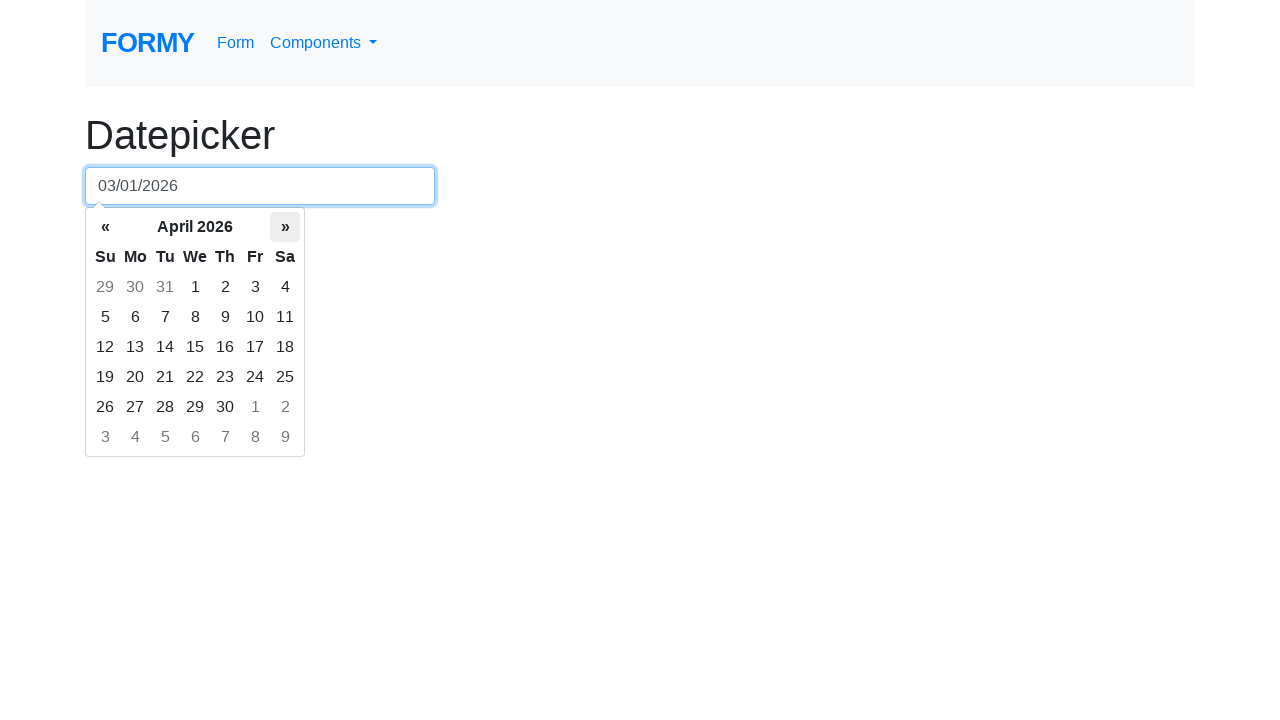

Waited for calendar to update
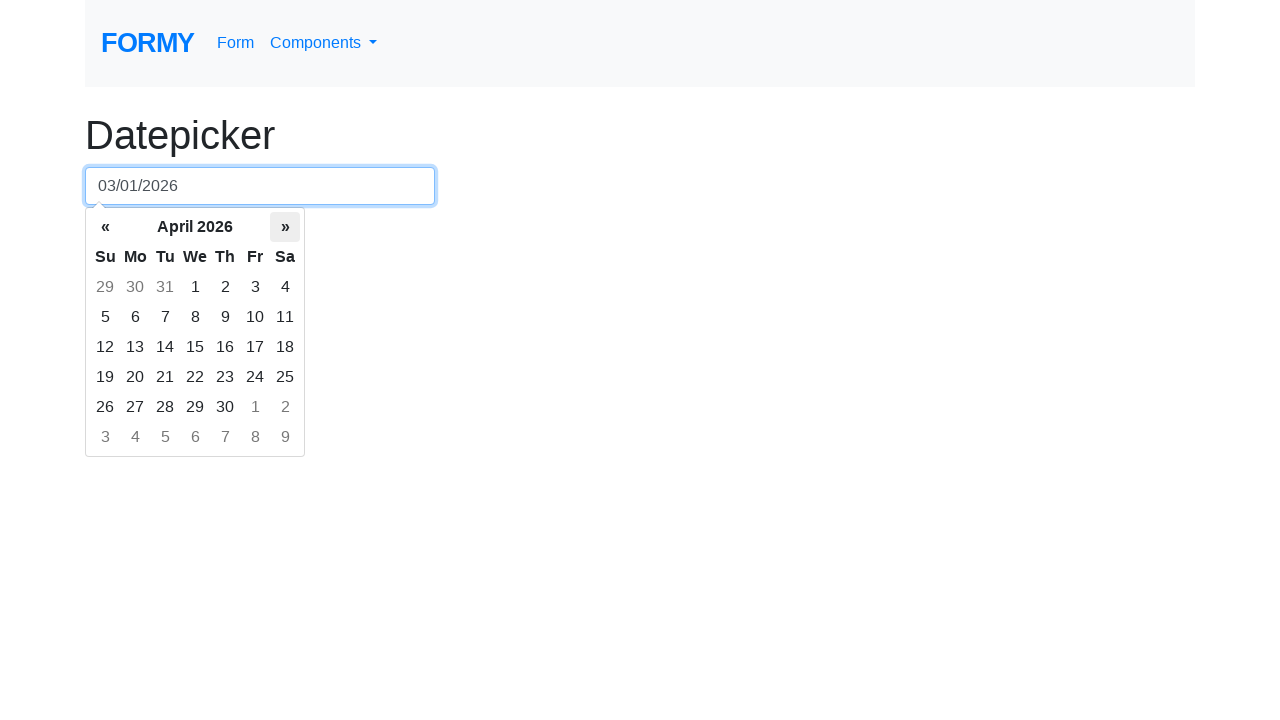

Clicked next button to navigate to next month at (285, 227) on .datepicker-days .next
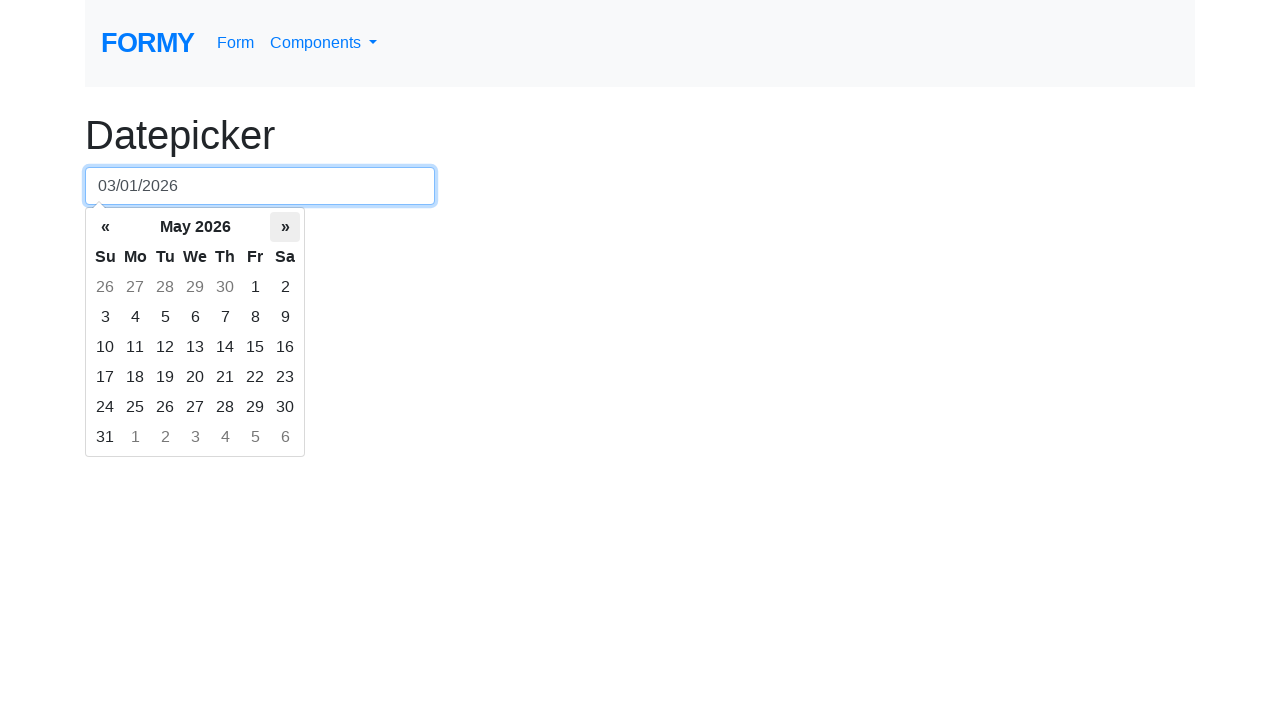

Waited for calendar to update
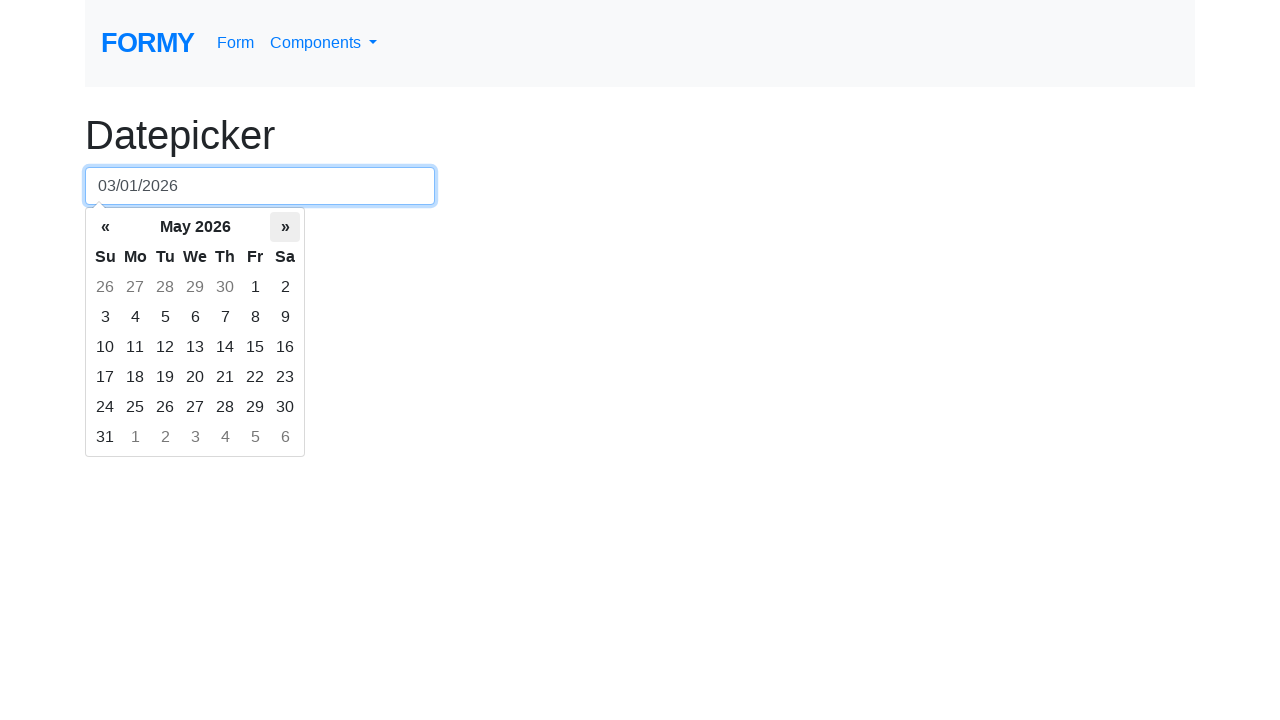

Clicked next button to navigate to next month at (285, 227) on .datepicker-days .next
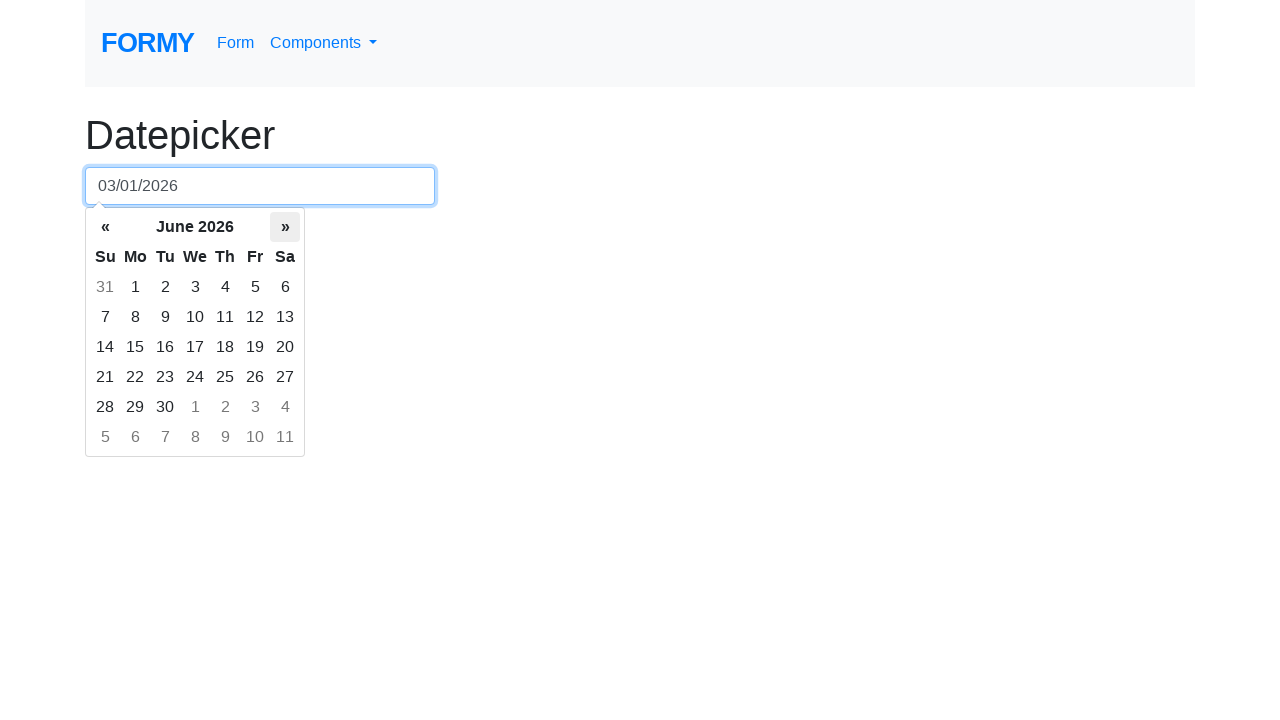

Waited for calendar to update
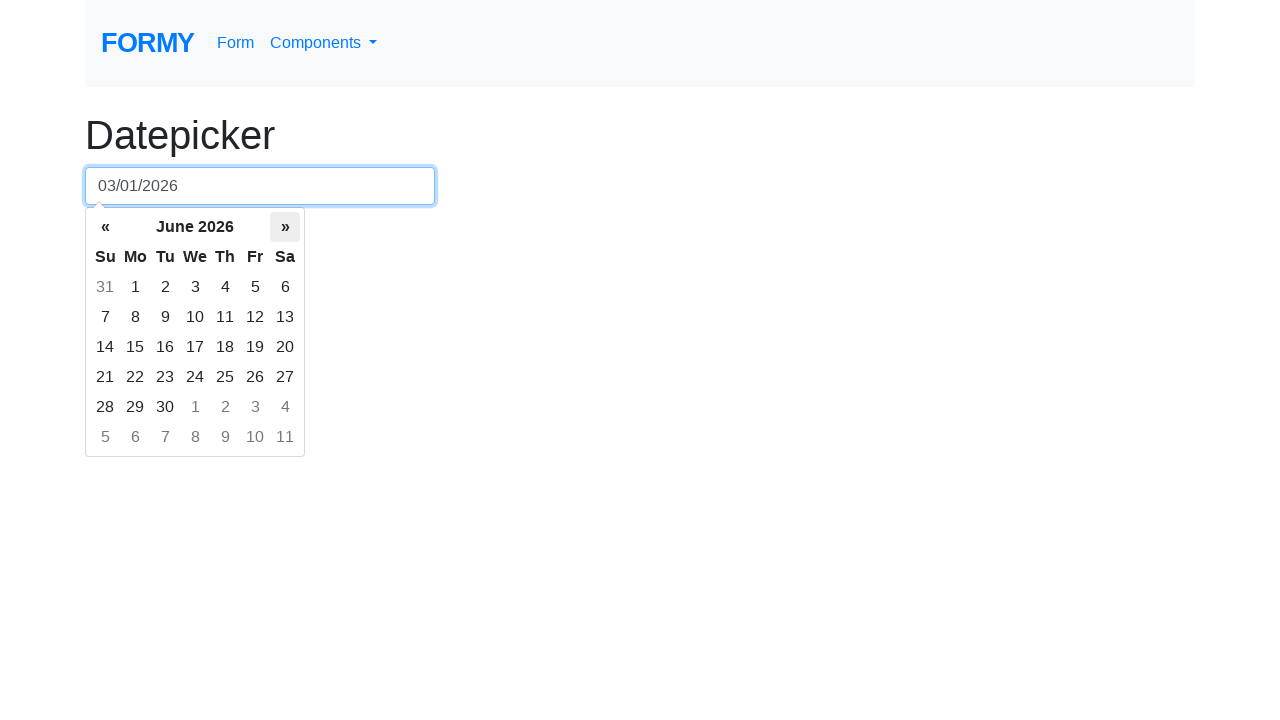

Clicked next button to navigate to next month at (285, 227) on .datepicker-days .next
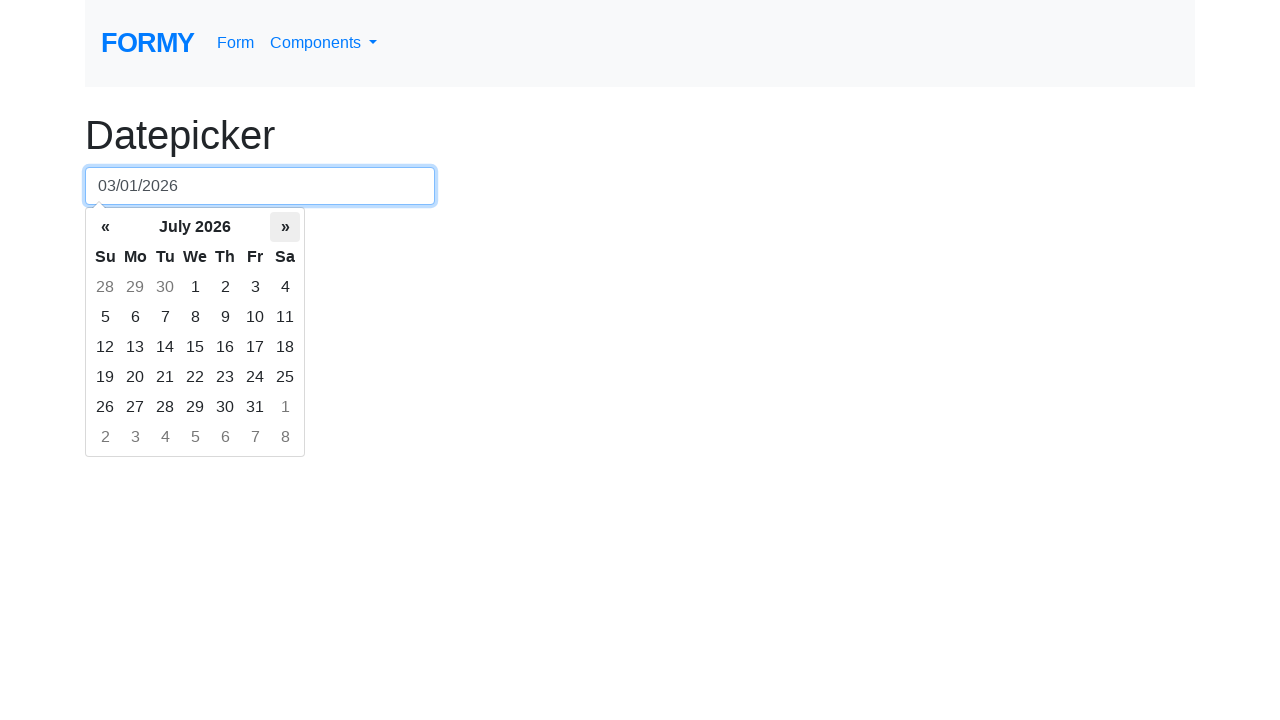

Waited for calendar to update
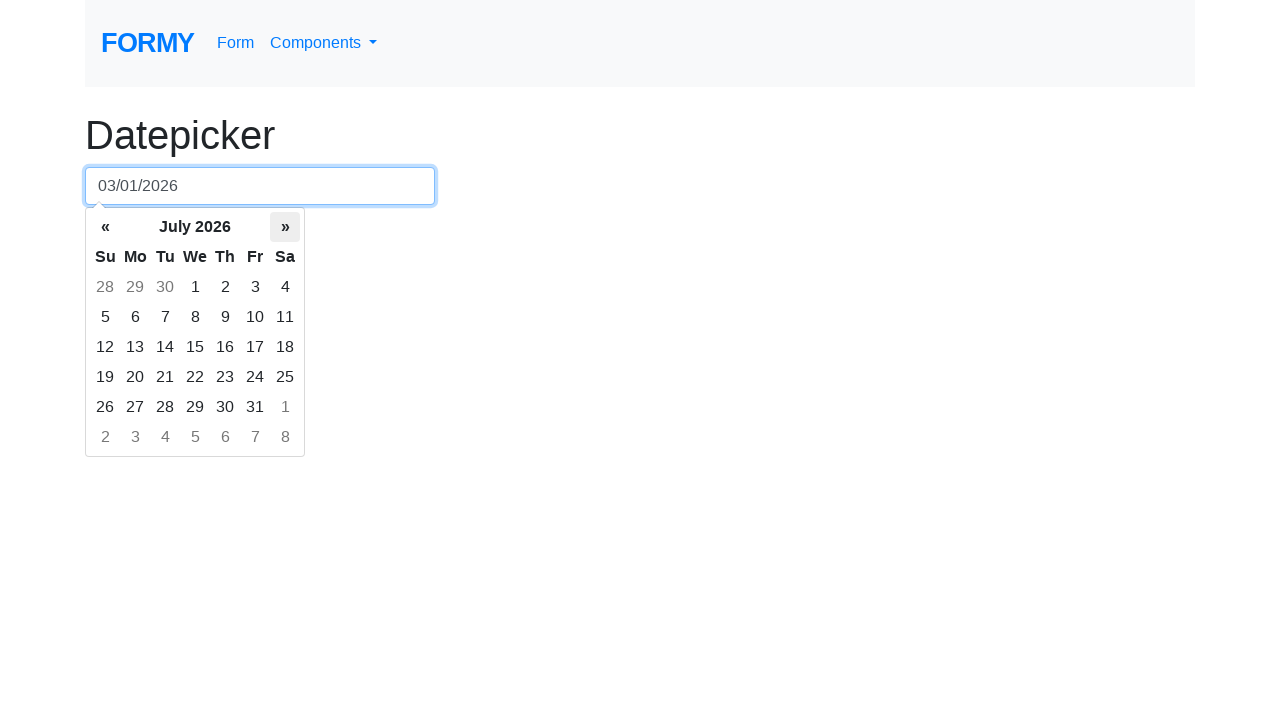

Clicked next button to navigate to next month at (285, 227) on .datepicker-days .next
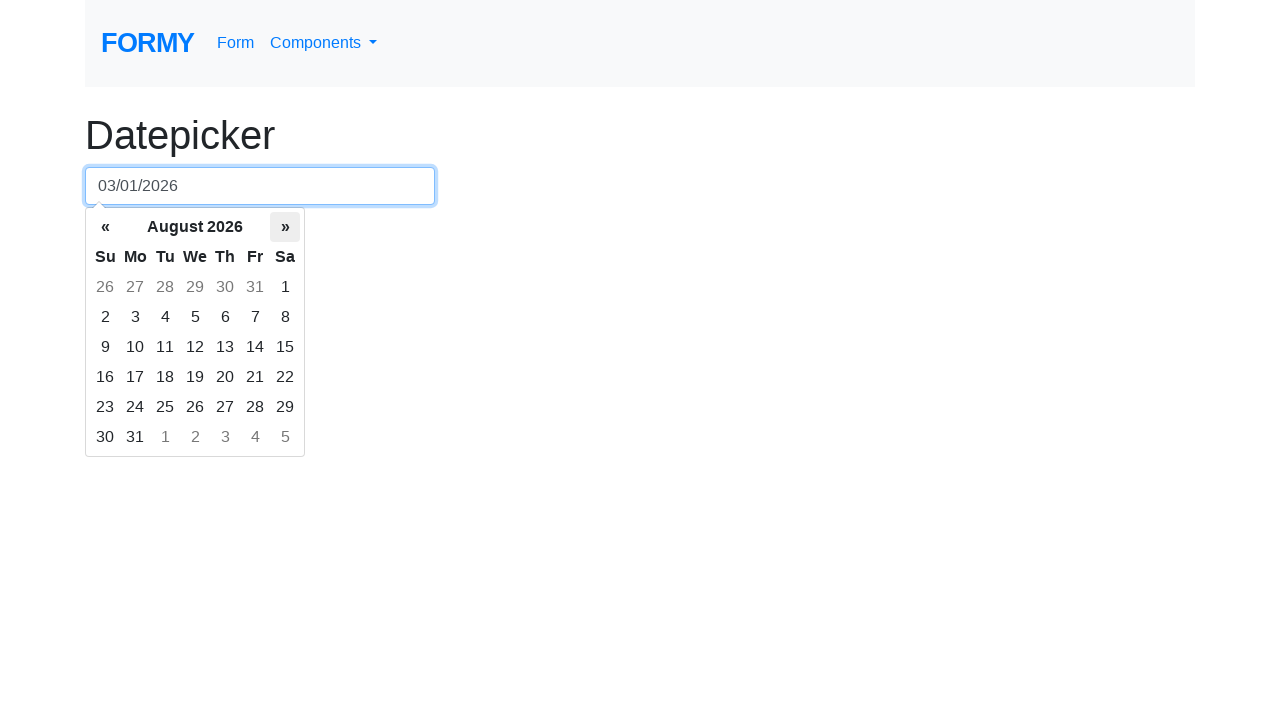

Waited for calendar to update
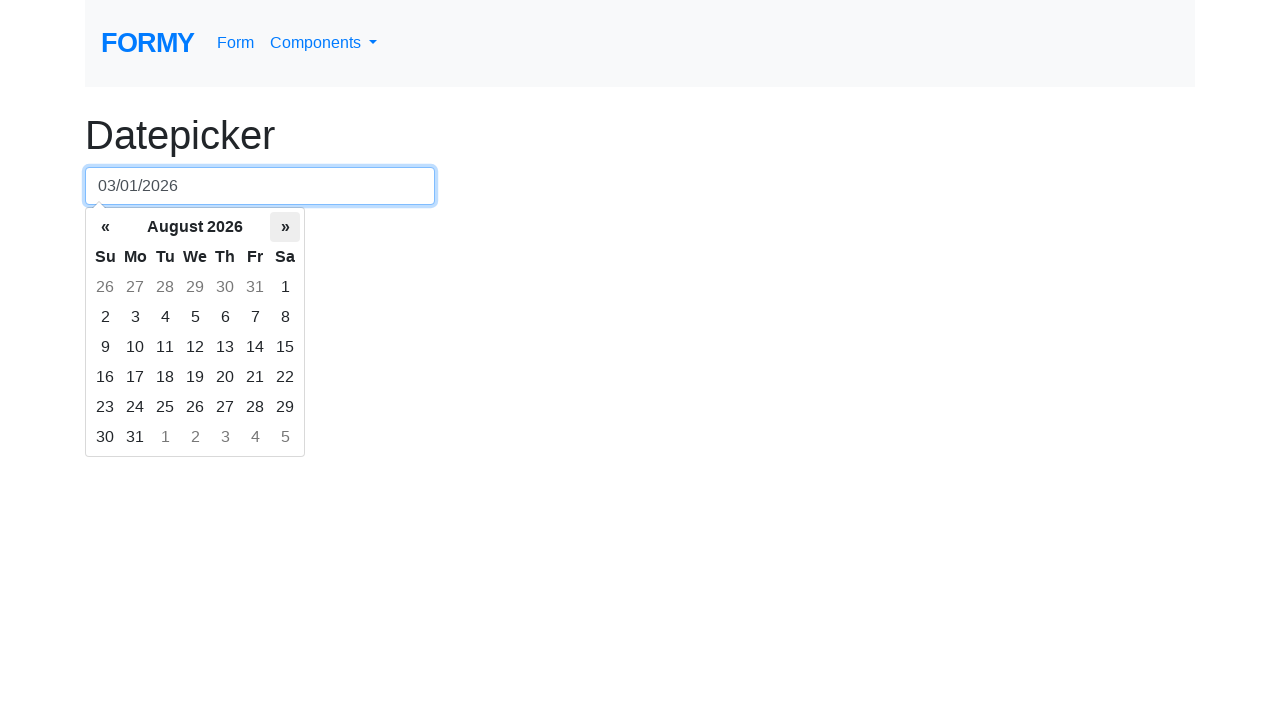

Clicked next button to navigate to next month at (285, 227) on .datepicker-days .next
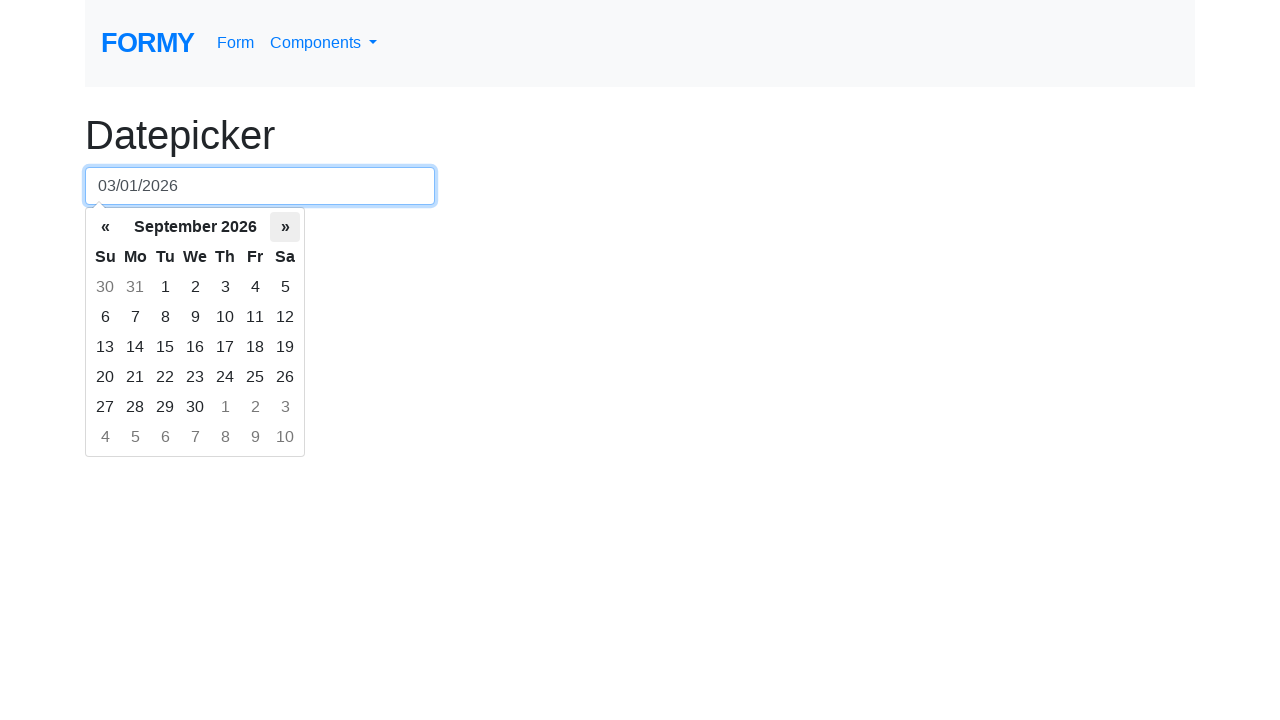

Waited for calendar to update
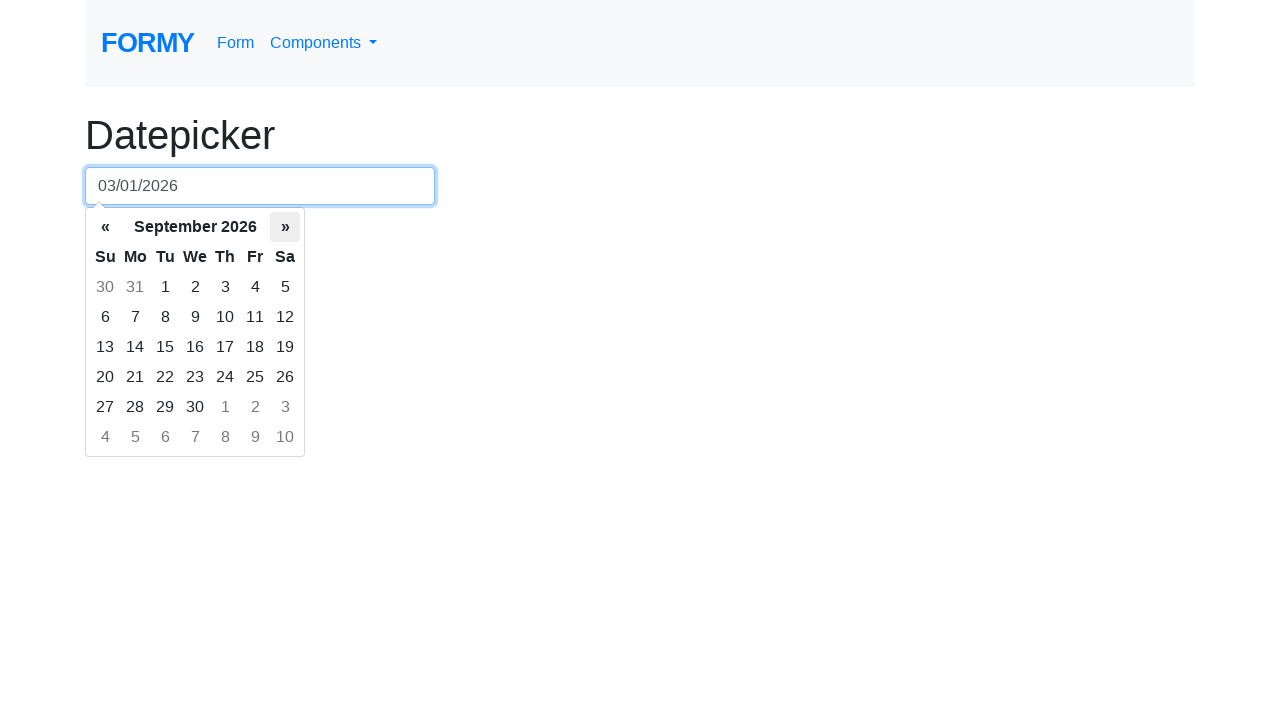

Clicked next button to navigate to next month at (285, 227) on .datepicker-days .next
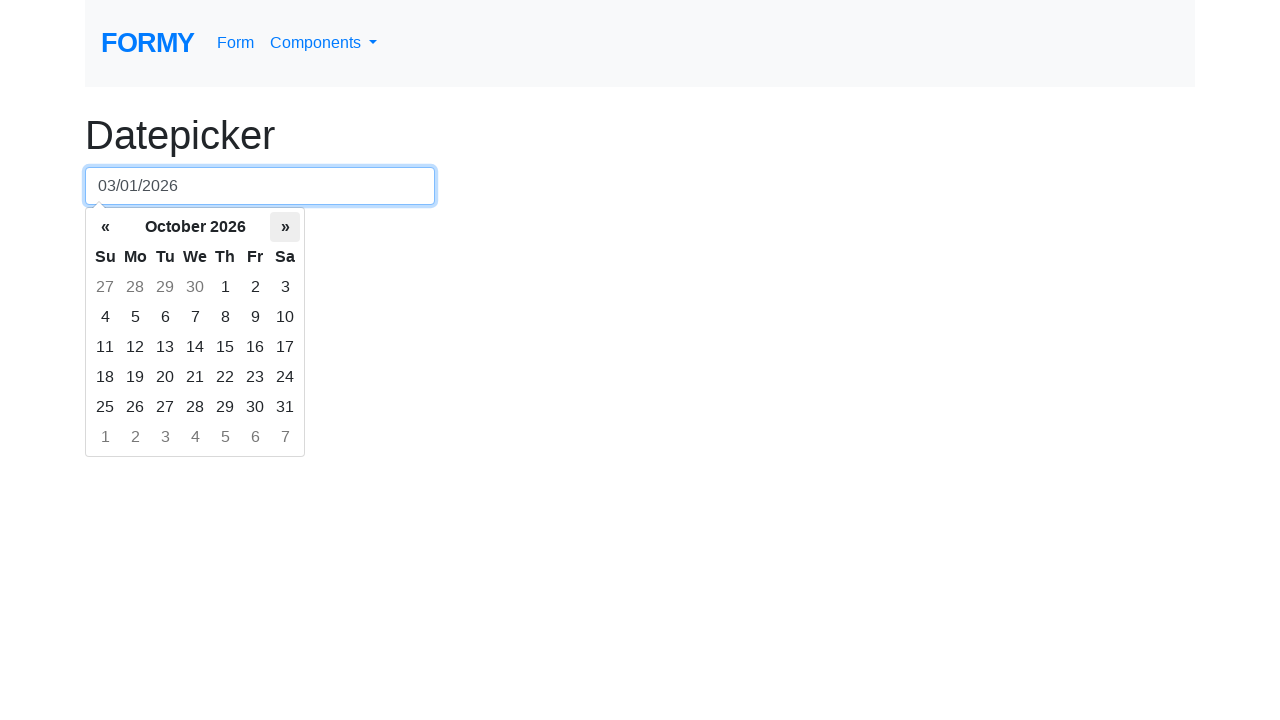

Waited for calendar to update
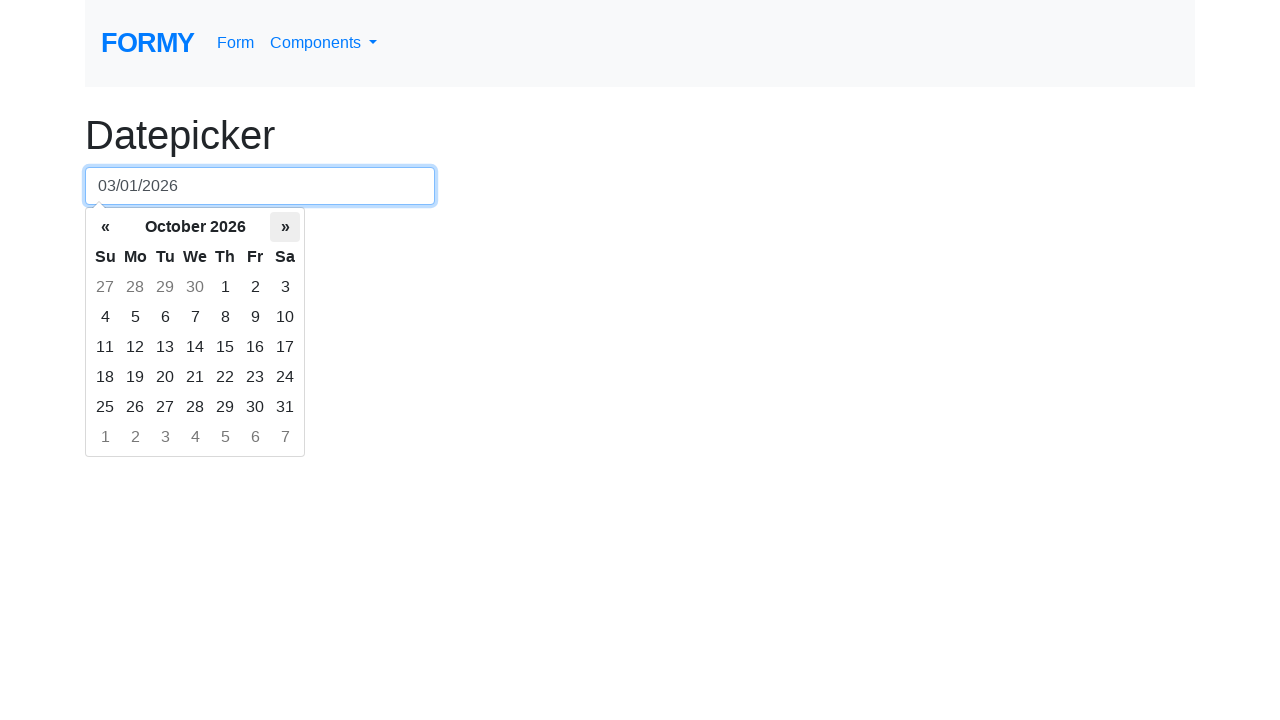

Clicked next button to navigate to next month at (285, 227) on .datepicker-days .next
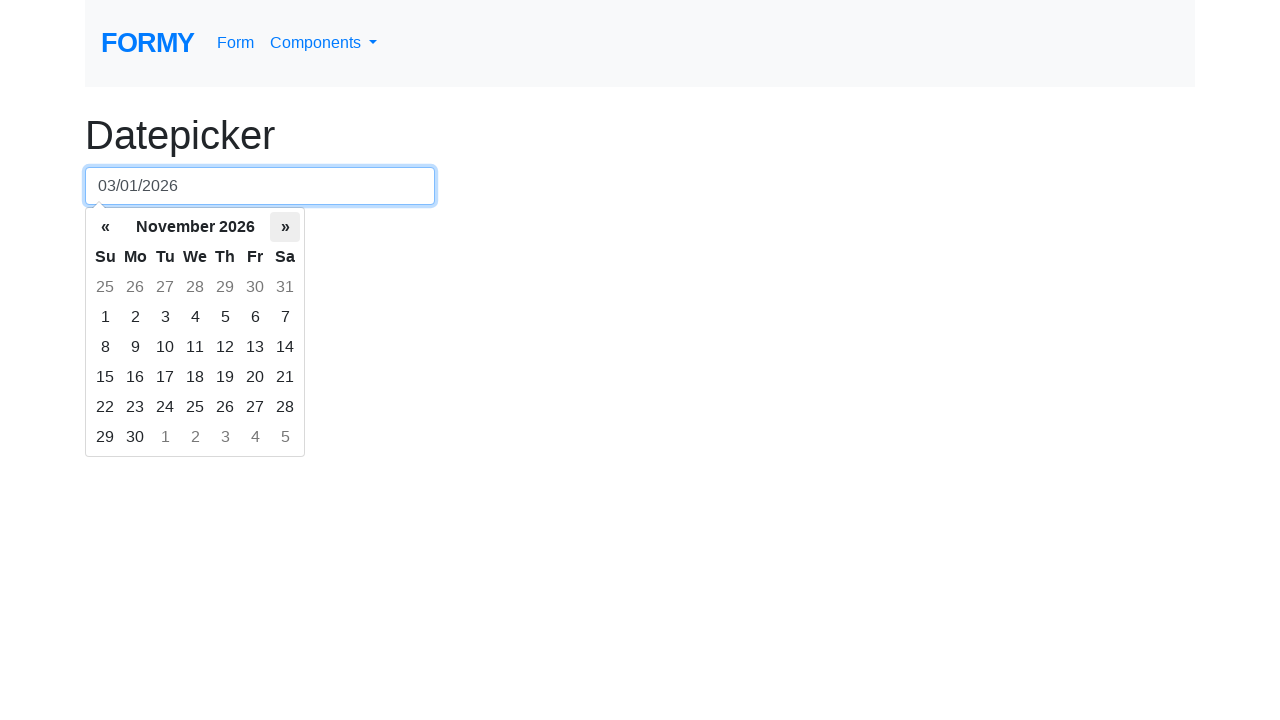

Waited for calendar to update
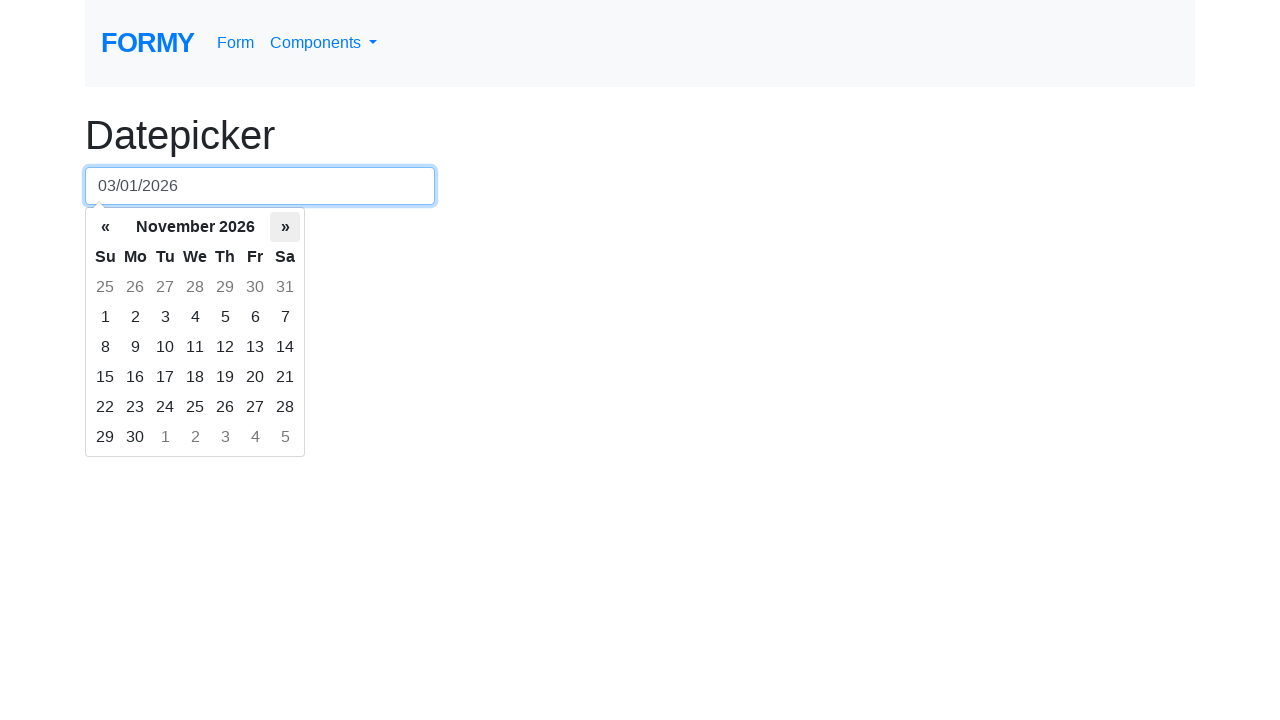

Clicked next button to navigate to next month at (285, 227) on .datepicker-days .next
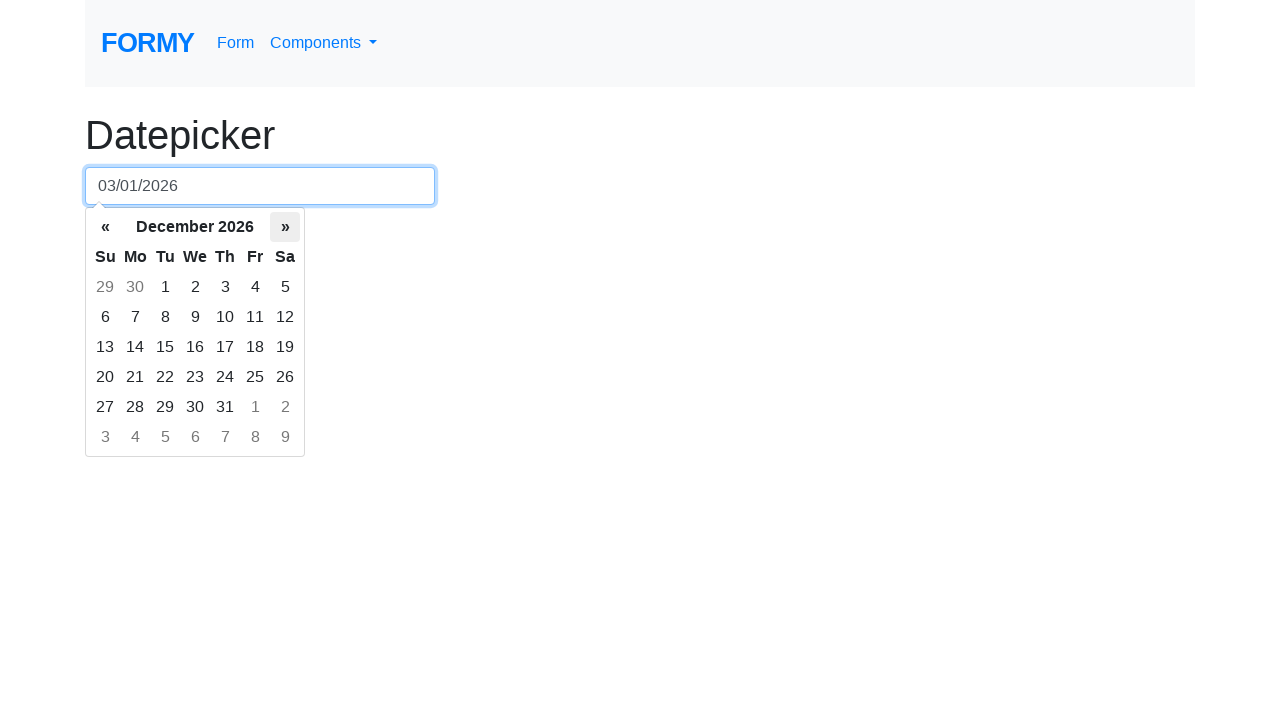

Waited for calendar to update
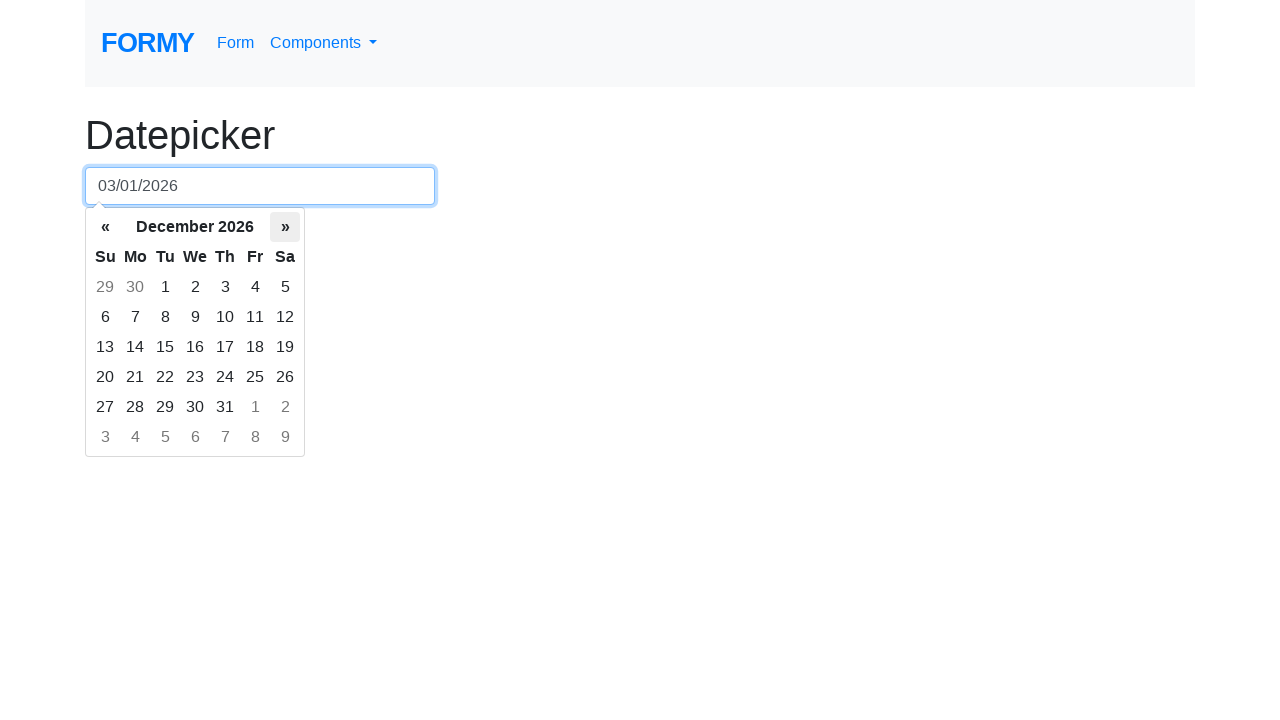

Clicked next button to navigate to next month at (285, 227) on .datepicker-days .next
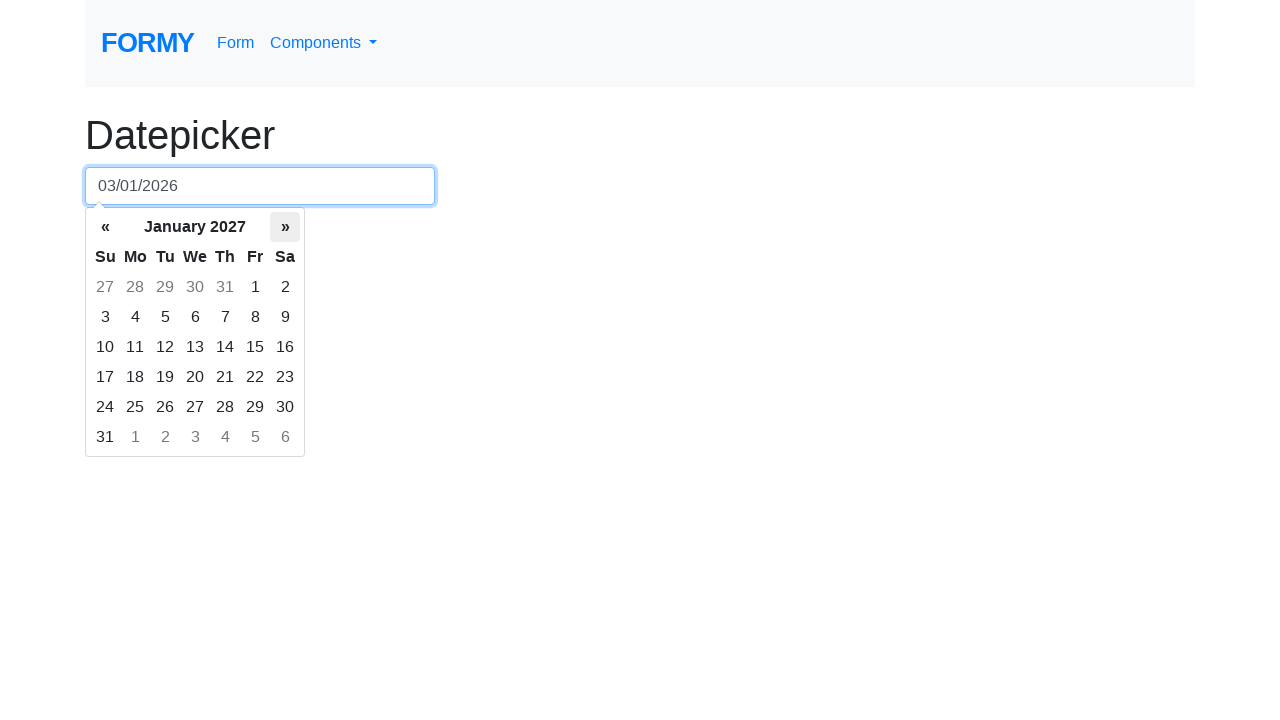

Waited for calendar to update
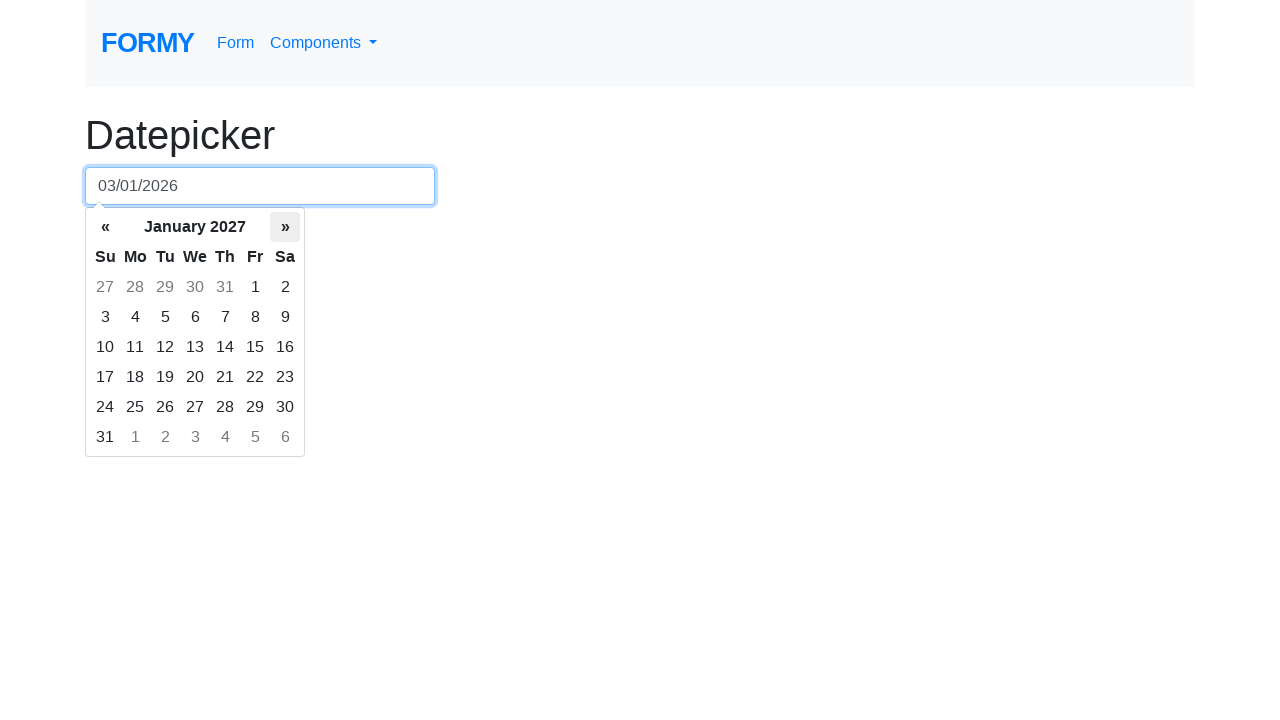

Clicked next button to navigate to next month at (285, 227) on .datepicker-days .next
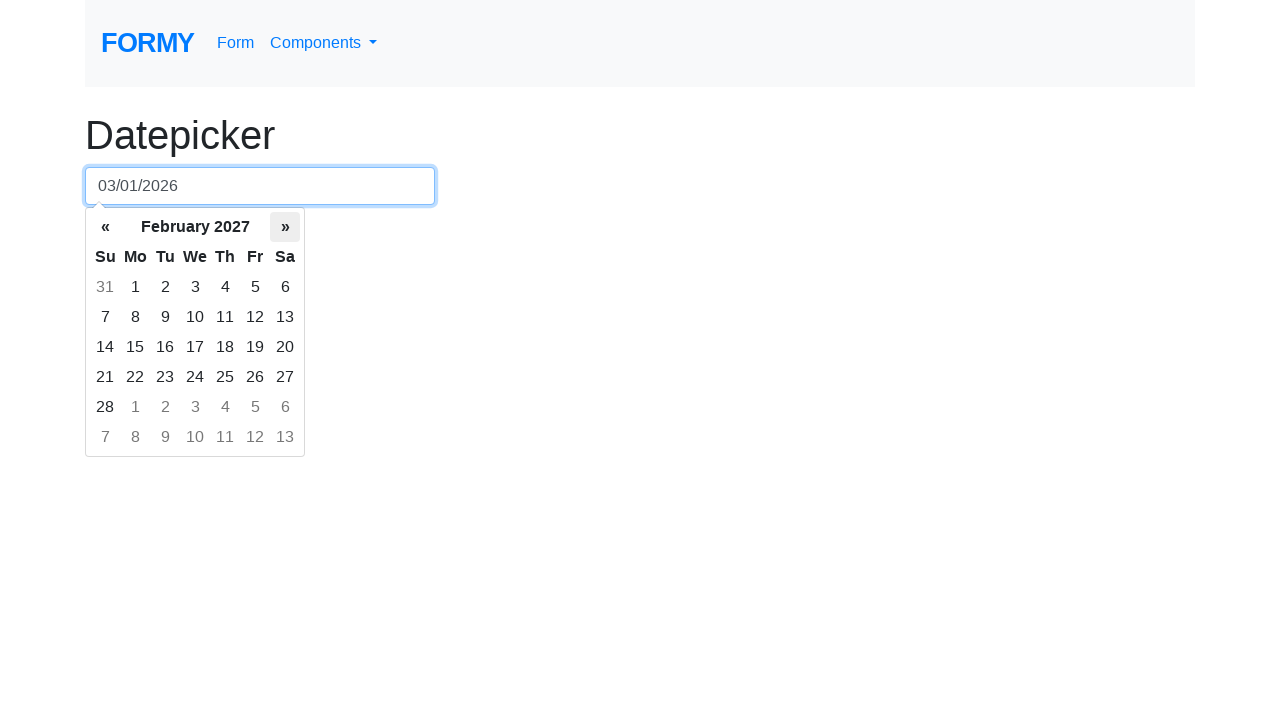

Waited for calendar to update
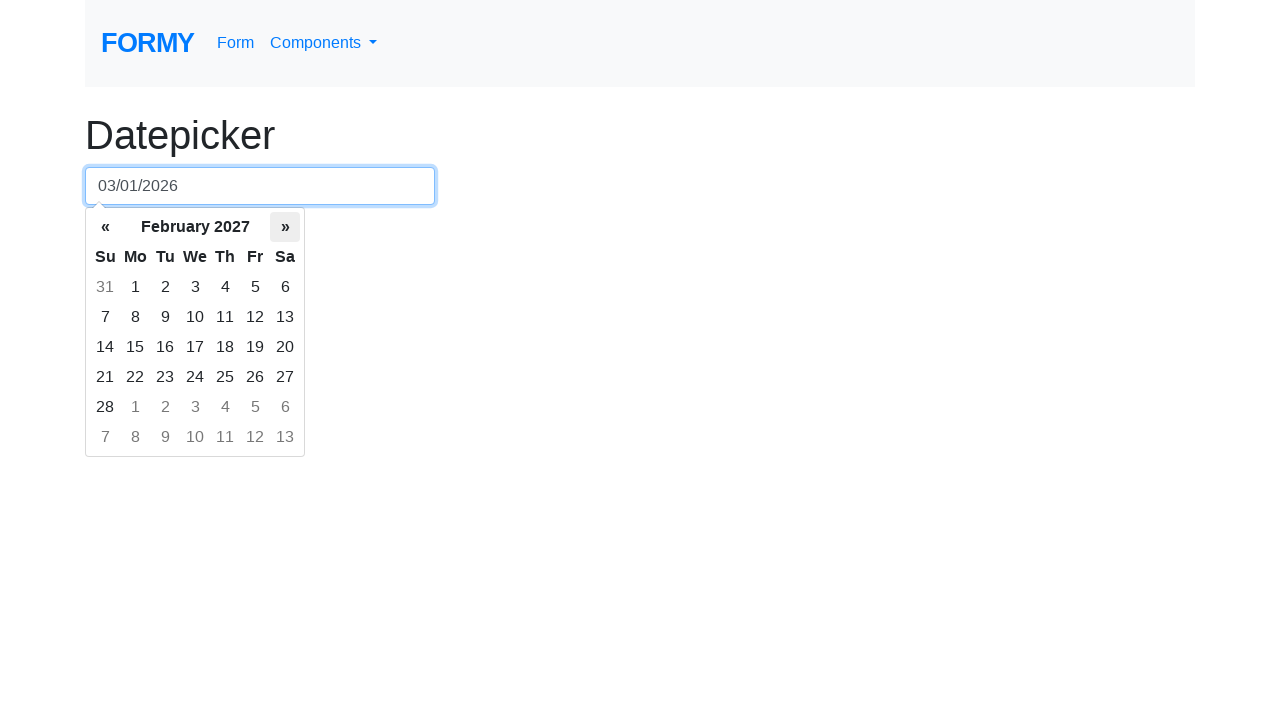

Clicked next button to navigate to next month at (285, 227) on .datepicker-days .next
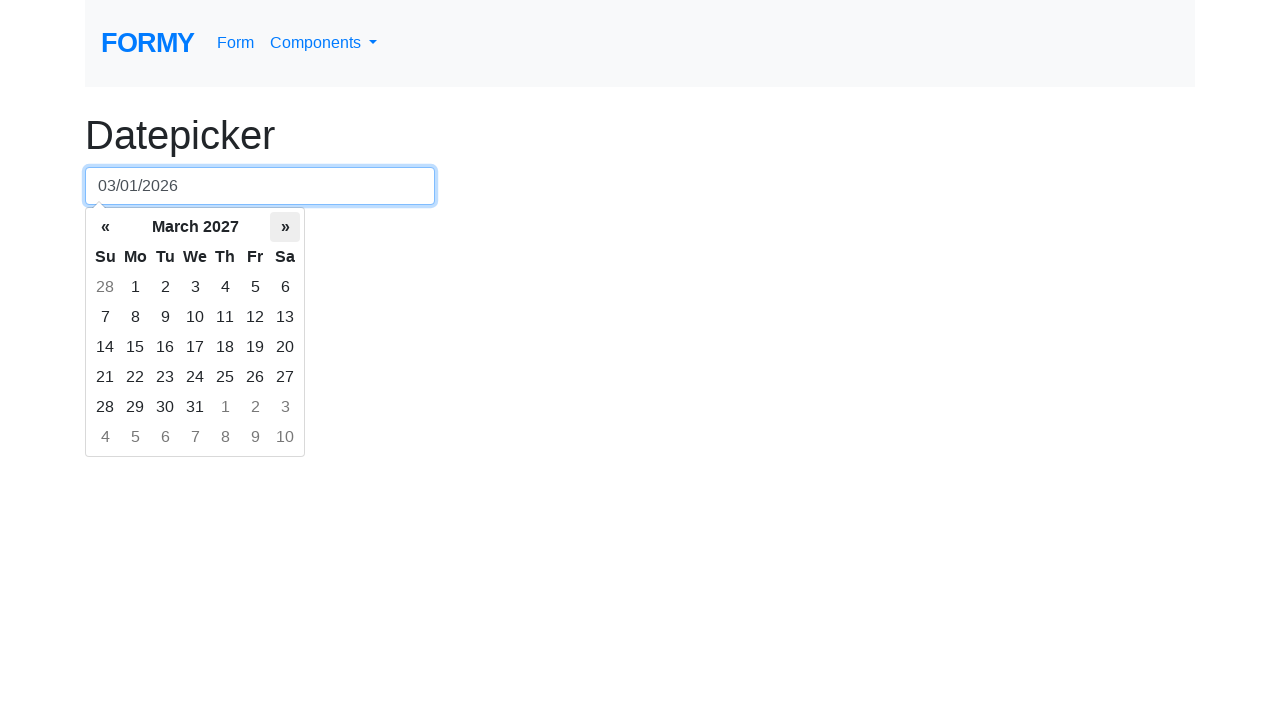

Waited for calendar to update
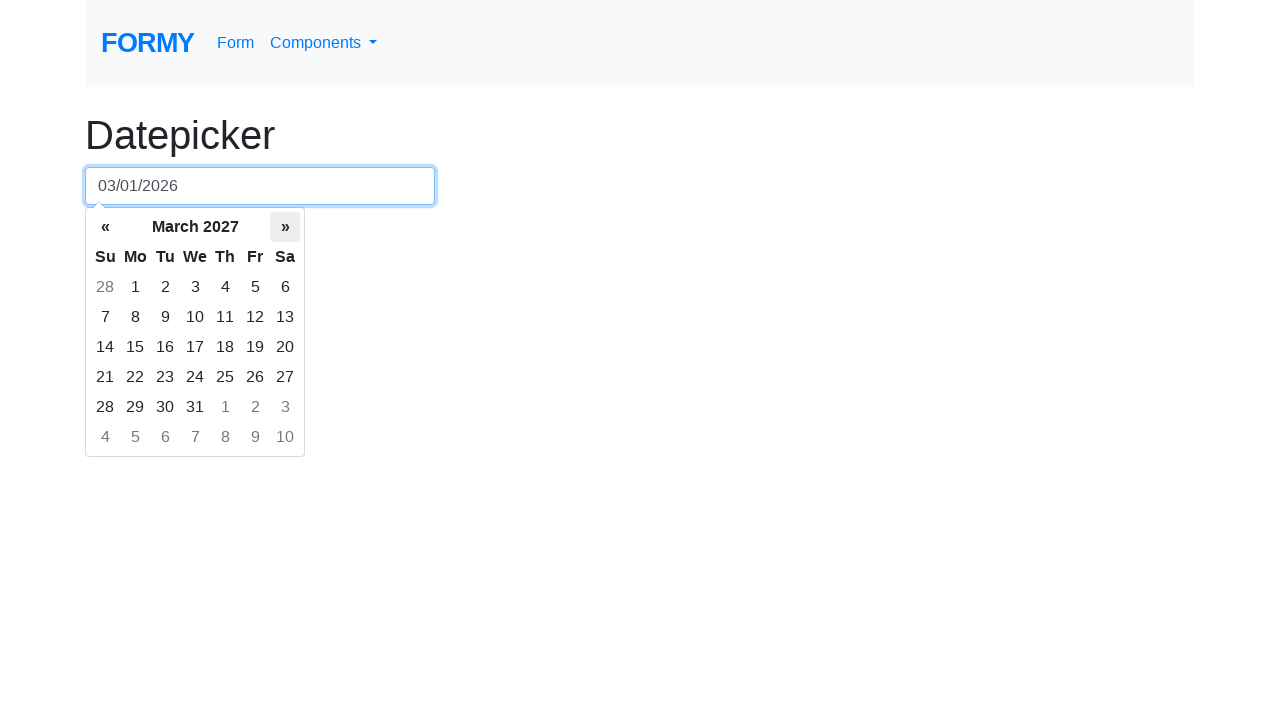

Clicked next button to navigate to next month at (285, 227) on .datepicker-days .next
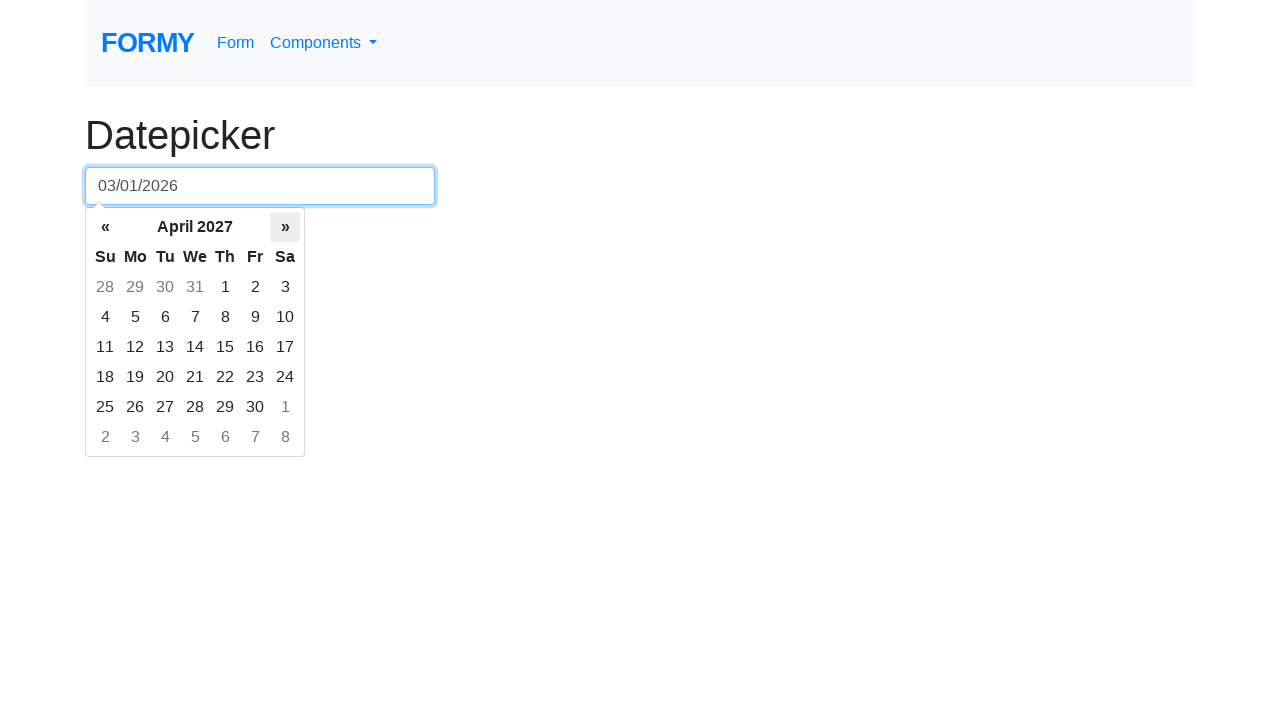

Waited for calendar to update
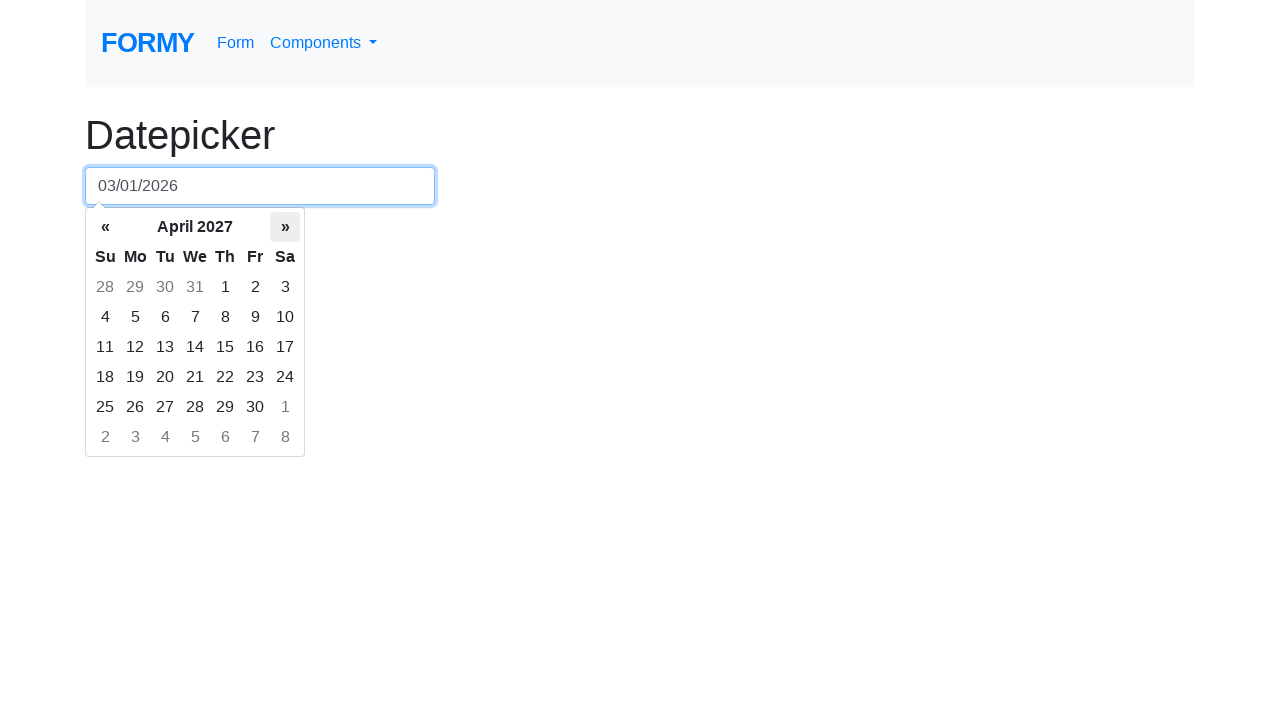

Clicked next button to navigate to next month at (285, 227) on .datepicker-days .next
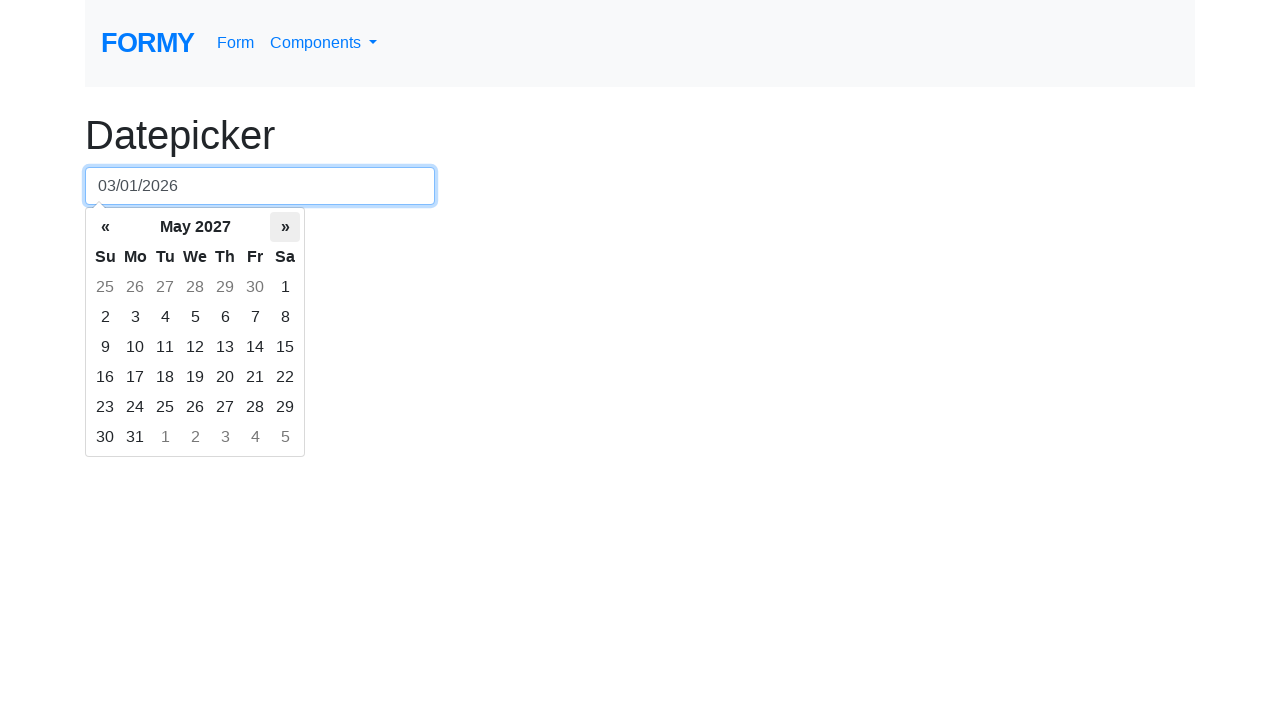

Waited for calendar to update
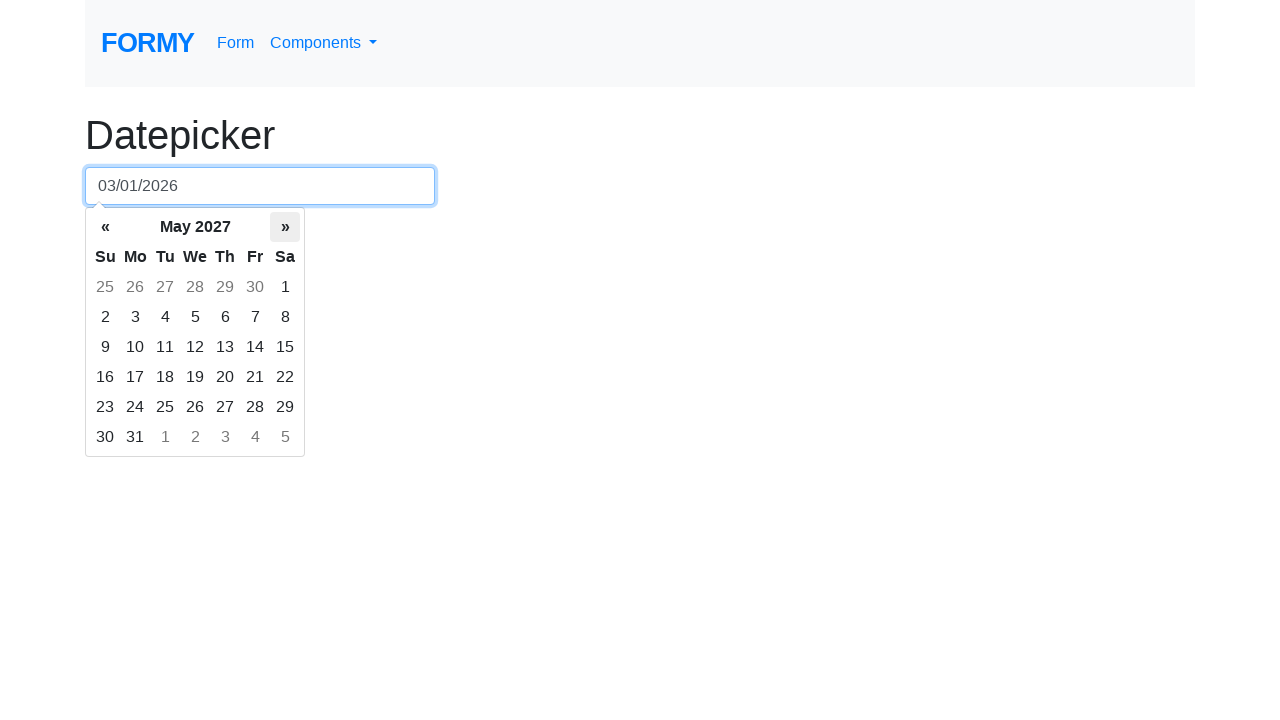

Clicked next button to navigate to next month at (285, 227) on .datepicker-days .next
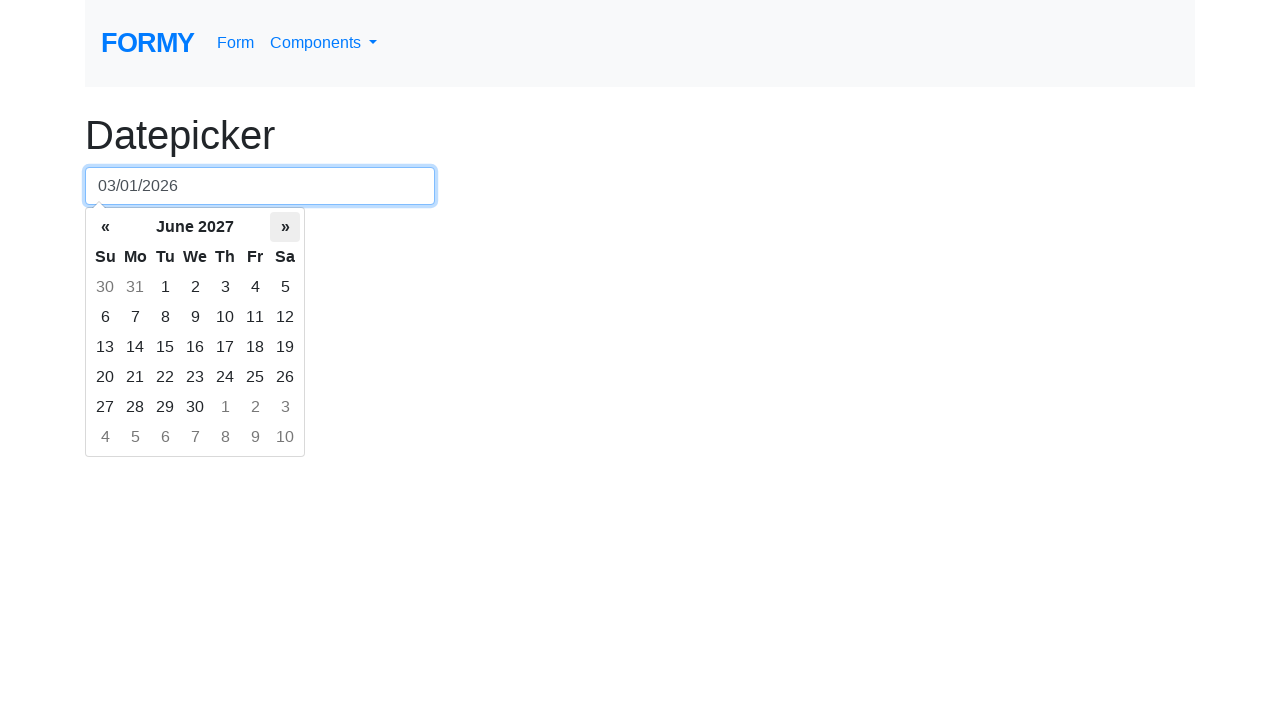

Waited for calendar to update
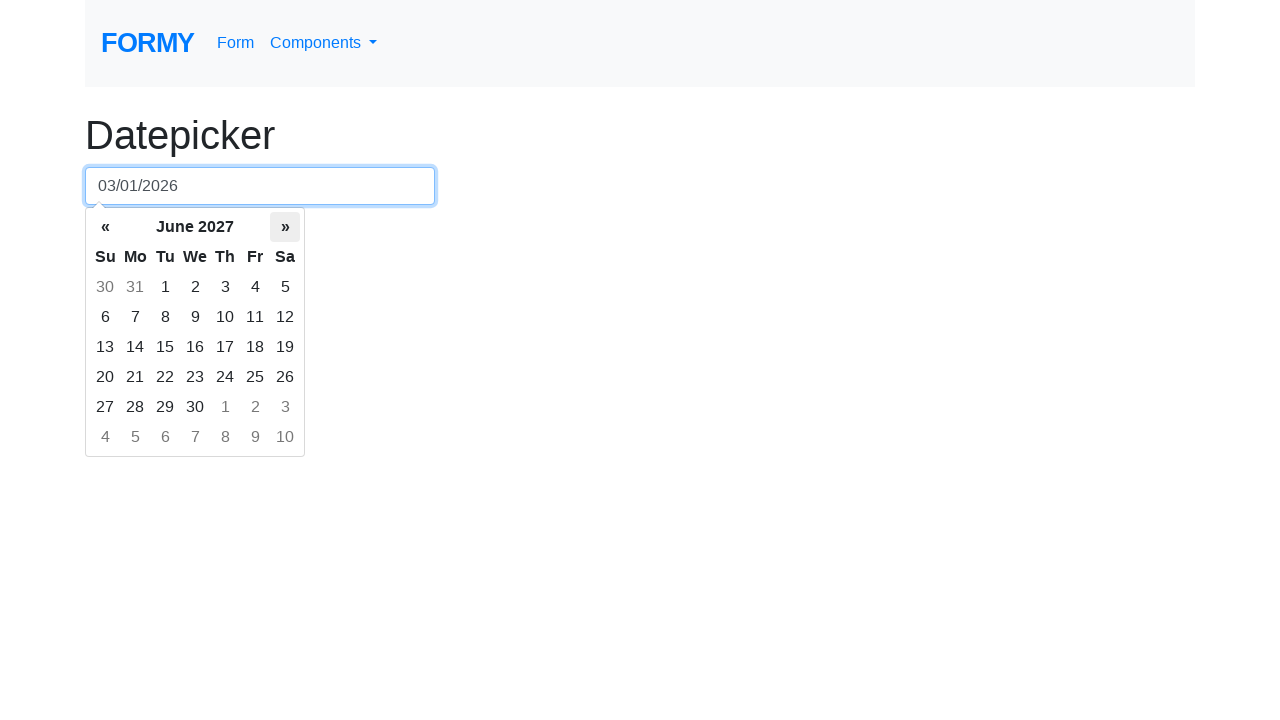

Clicked next button to navigate to next month at (285, 227) on .datepicker-days .next
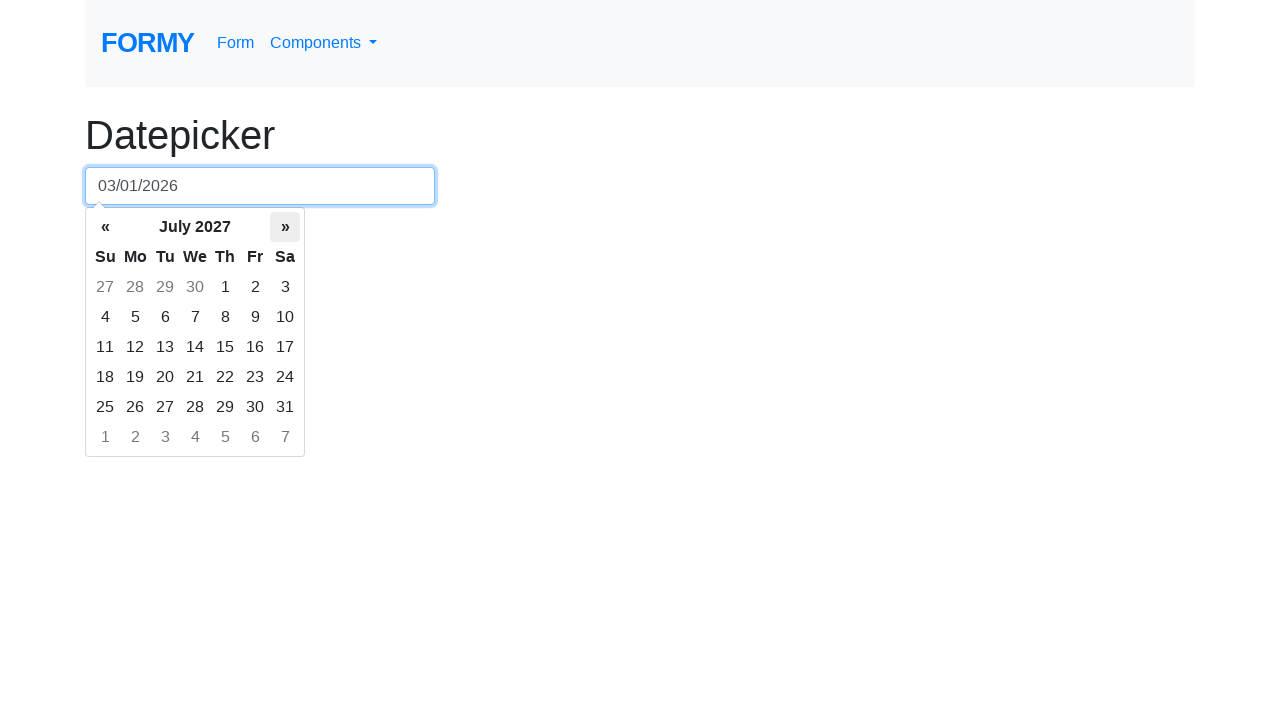

Waited for calendar to update
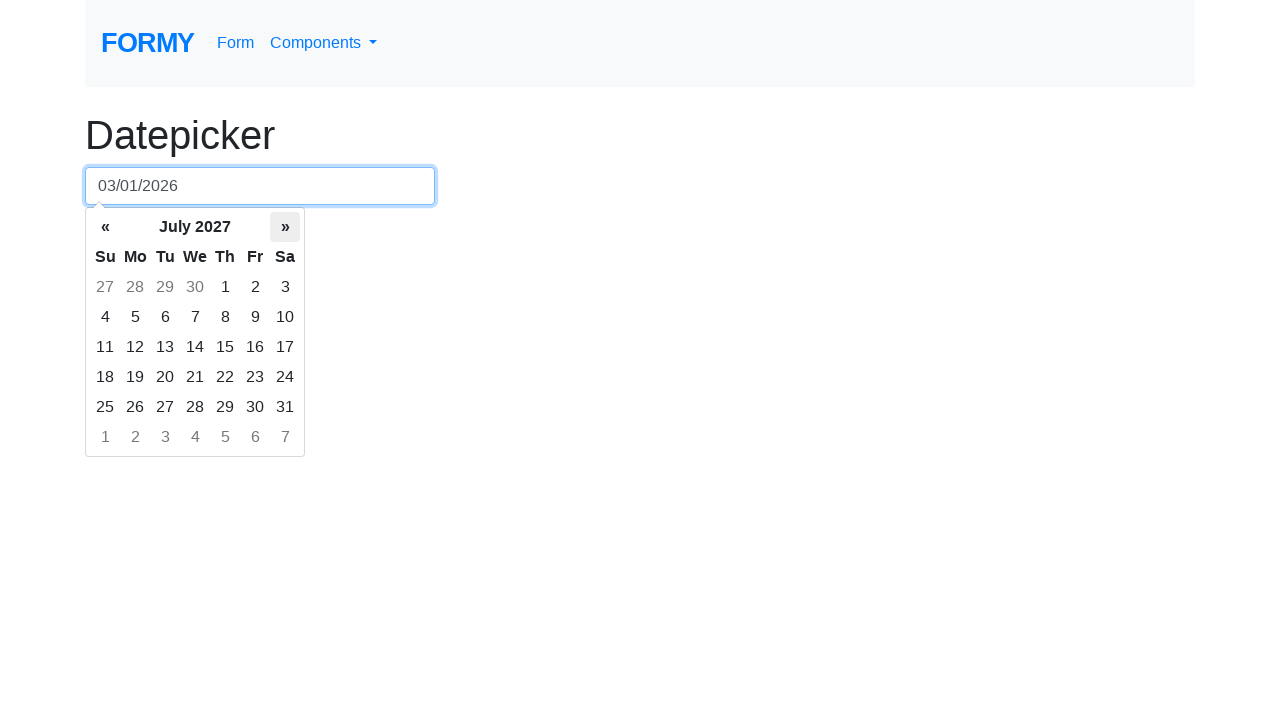

Clicked next button to navigate to next month at (285, 227) on .datepicker-days .next
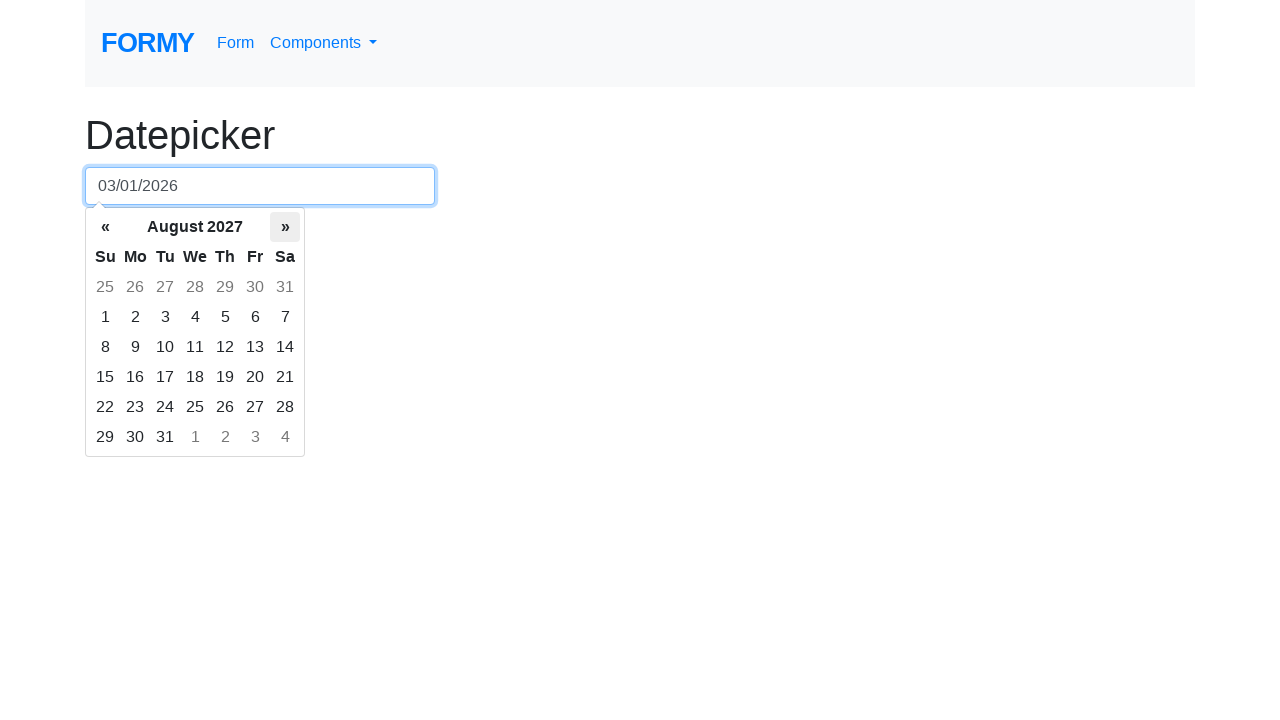

Waited for calendar to update
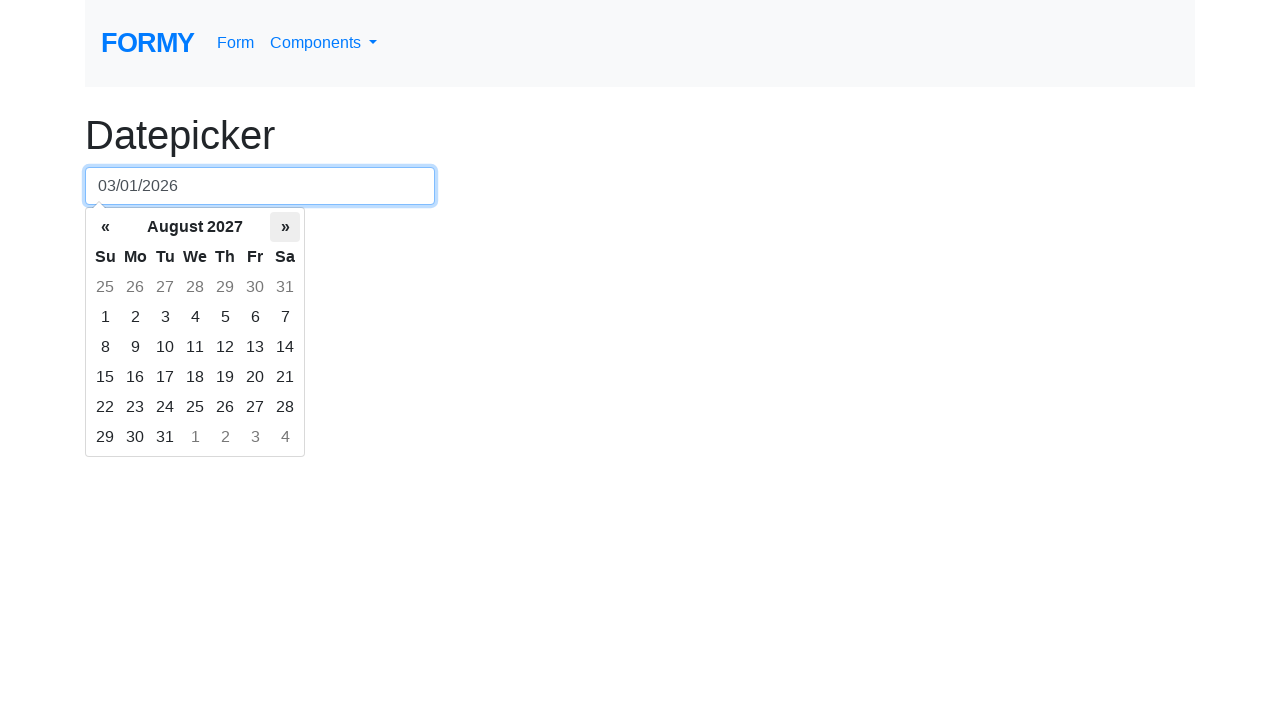

Clicked next button to navigate to next month at (285, 227) on .datepicker-days .next
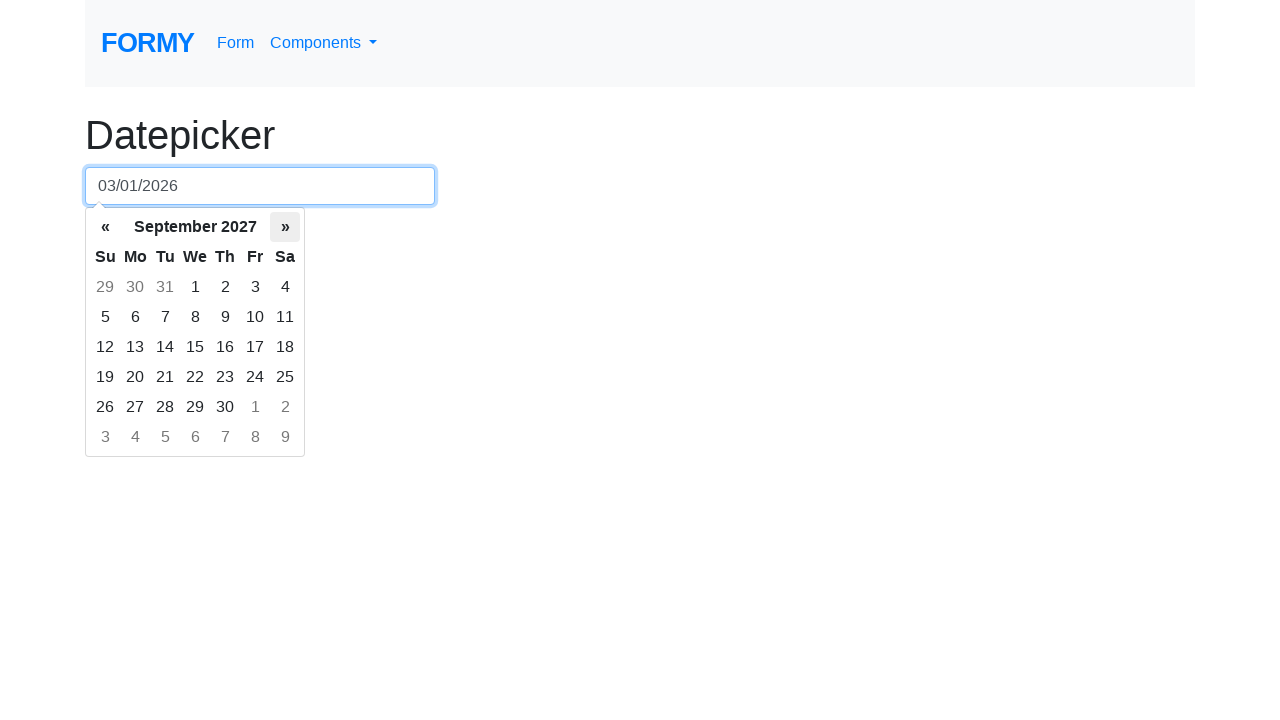

Waited for calendar to update
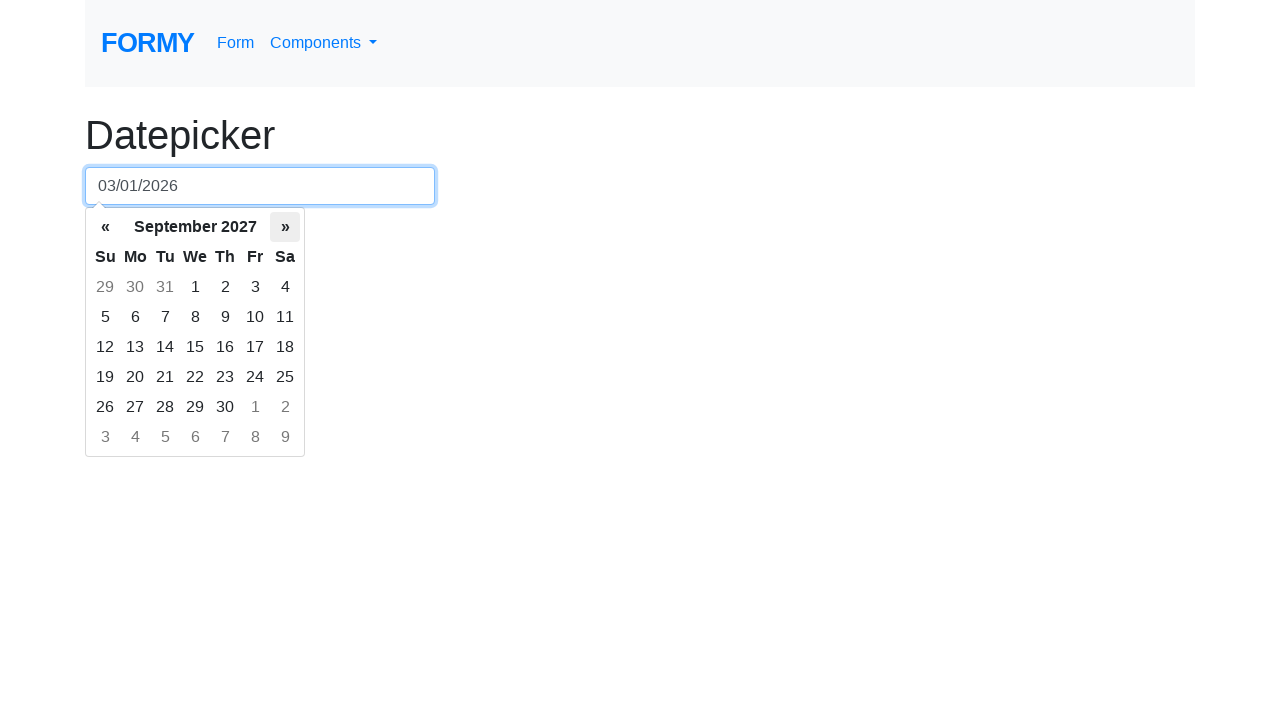

Clicked next button to navigate to next month at (285, 227) on .datepicker-days .next
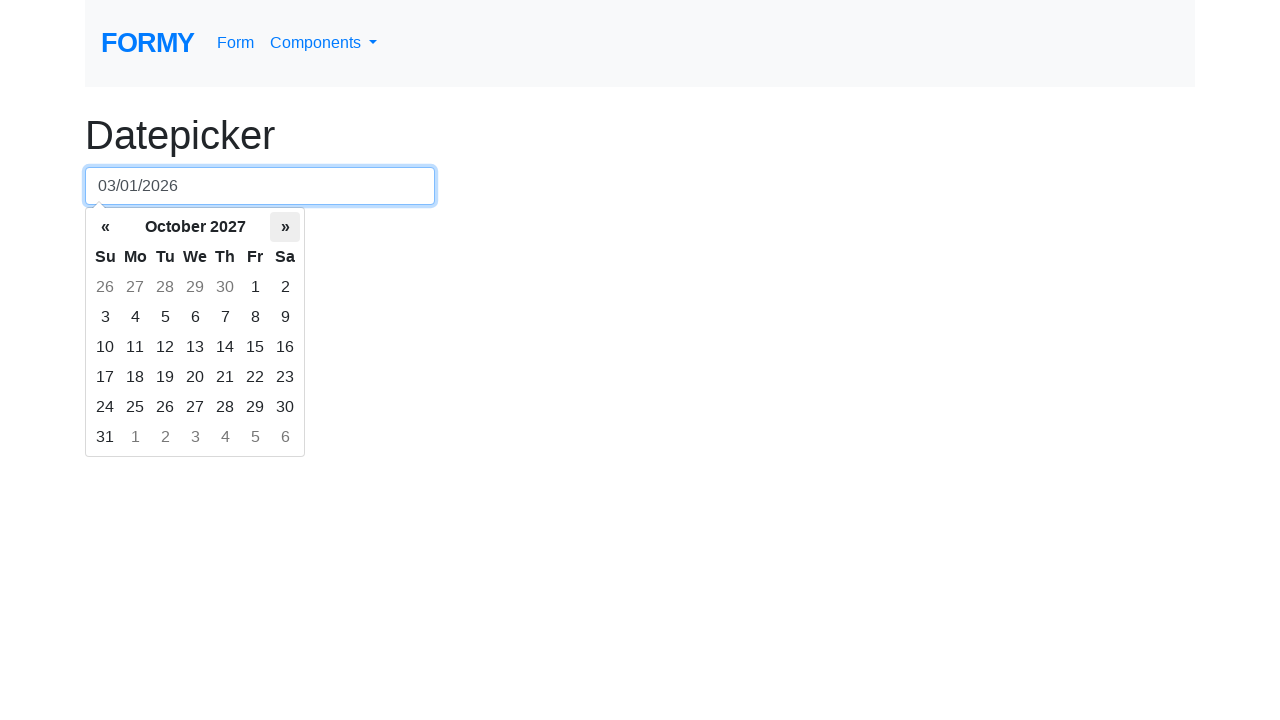

Waited for calendar to update
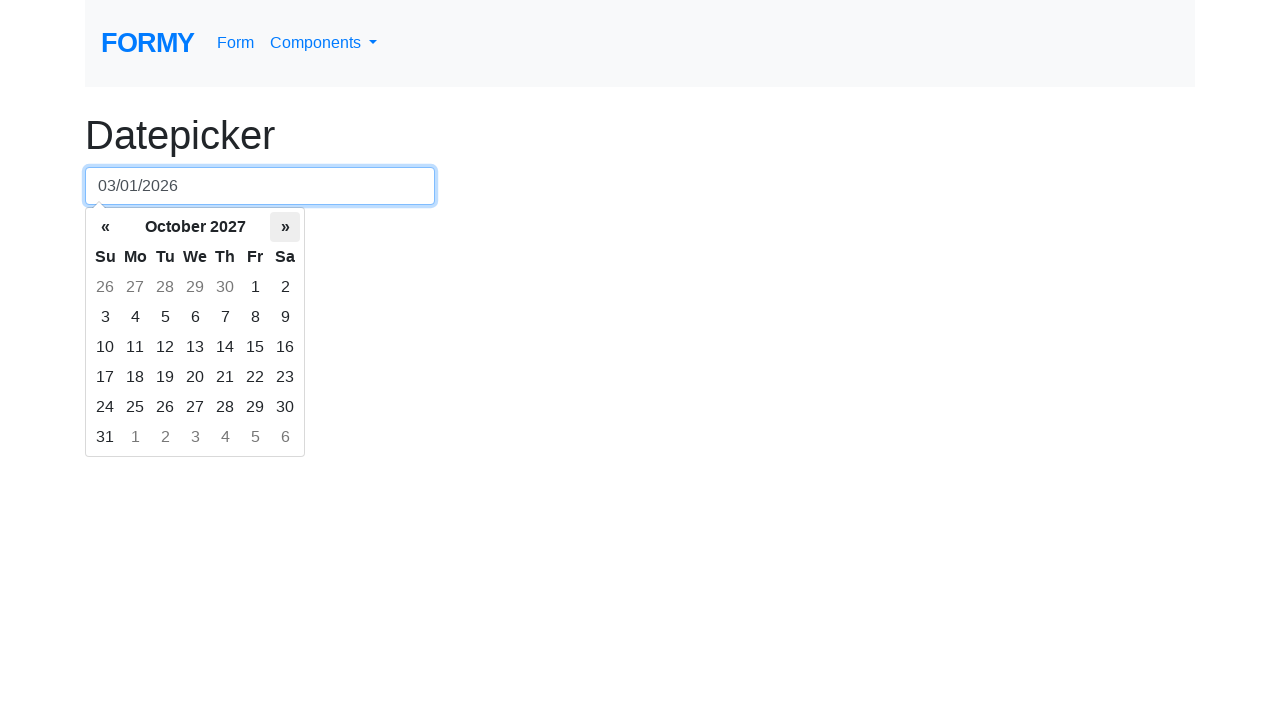

Clicked next button to navigate to next month at (285, 227) on .datepicker-days .next
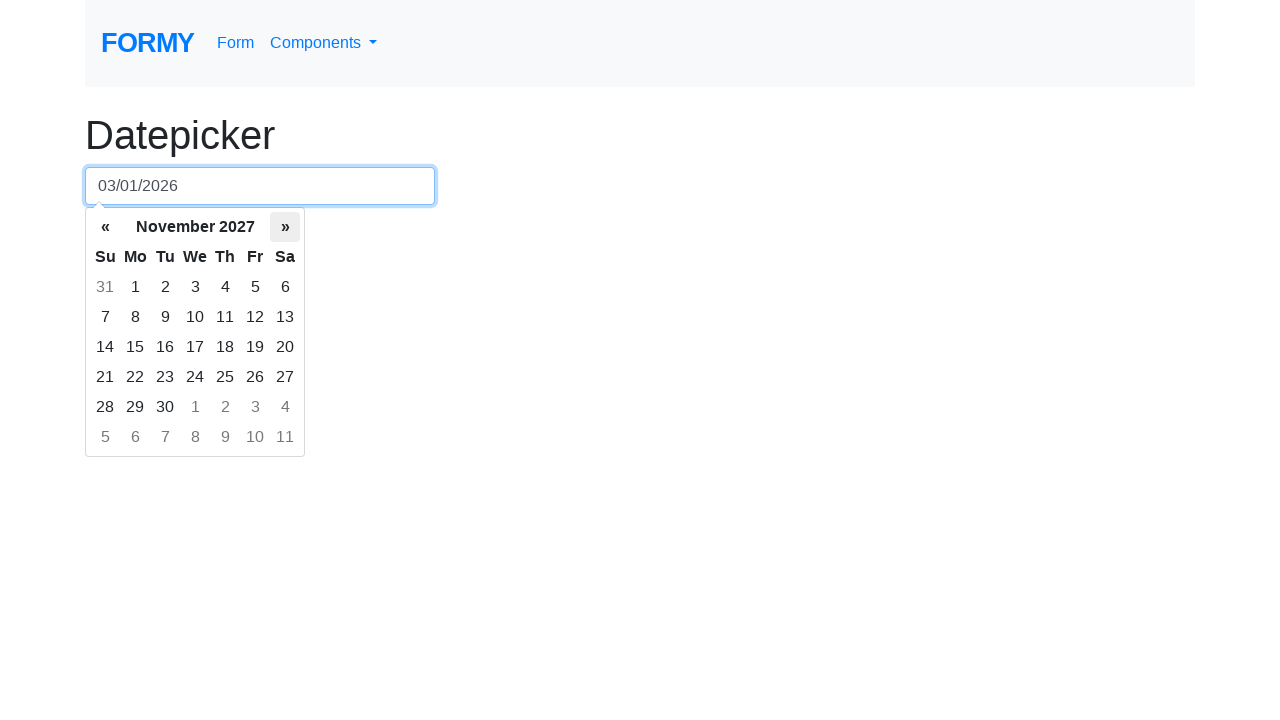

Waited for calendar to update
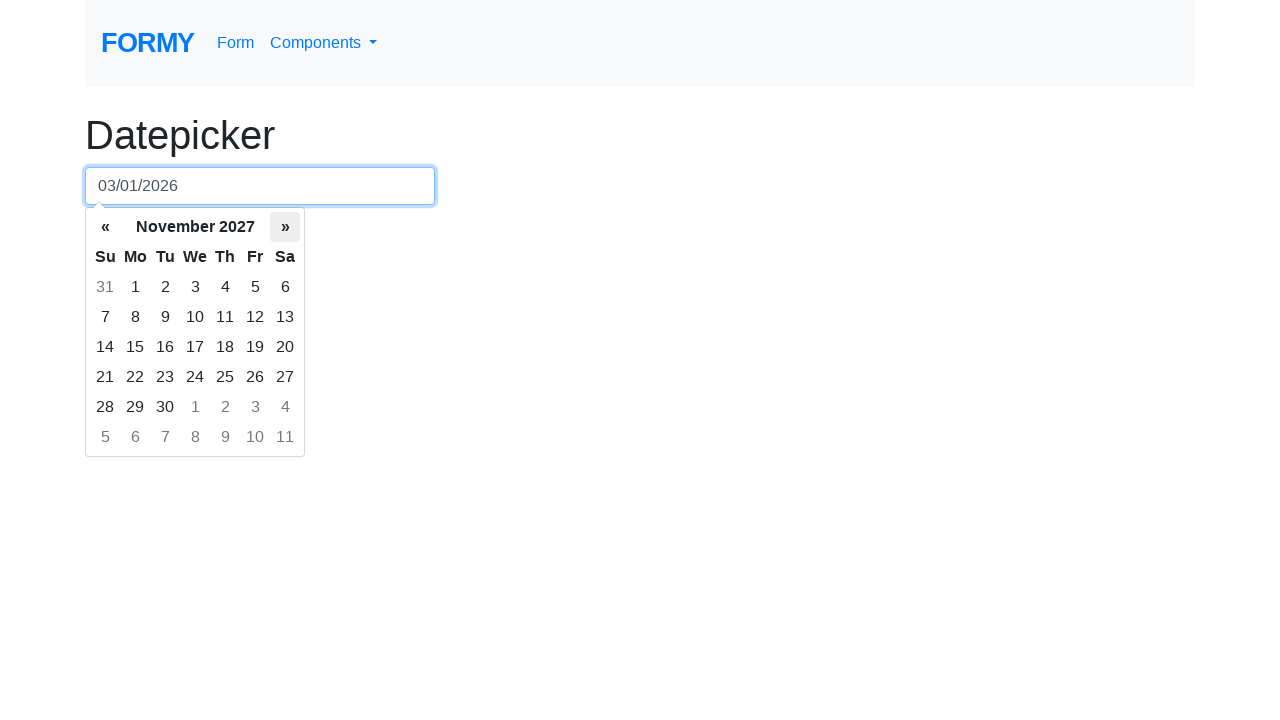

Clicked next button to navigate to next month at (285, 227) on .datepicker-days .next
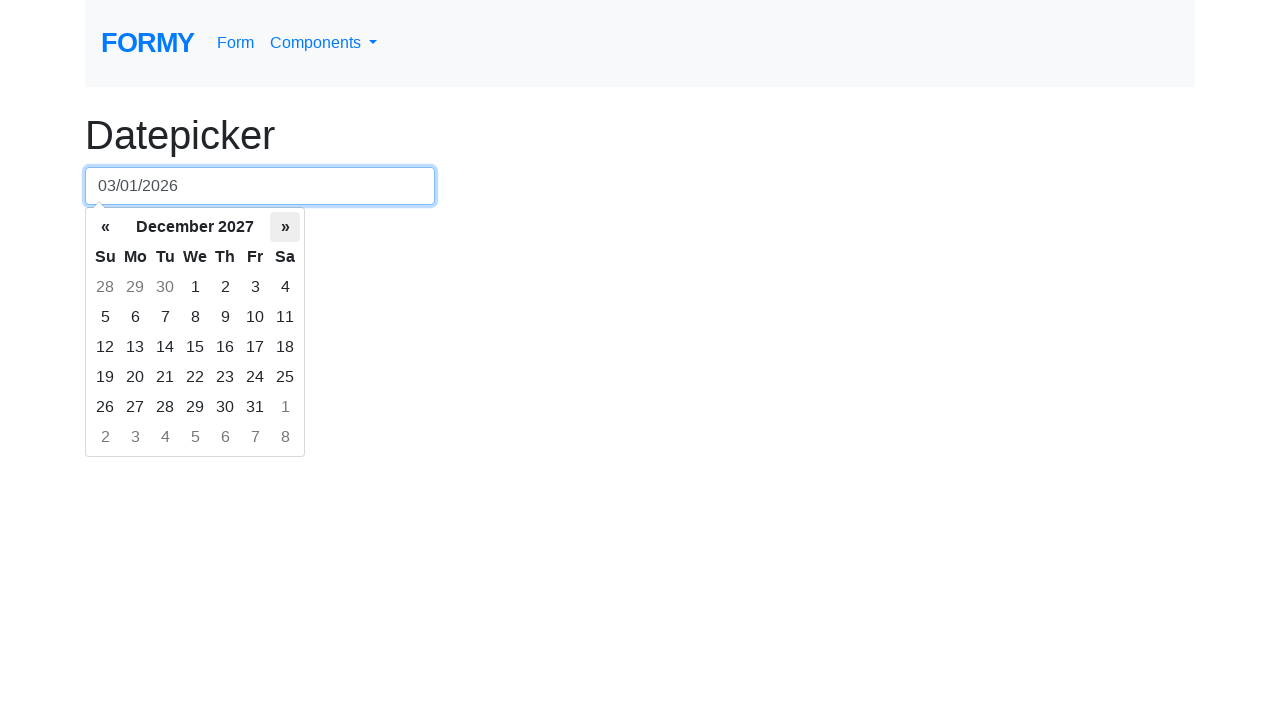

Waited for calendar to update
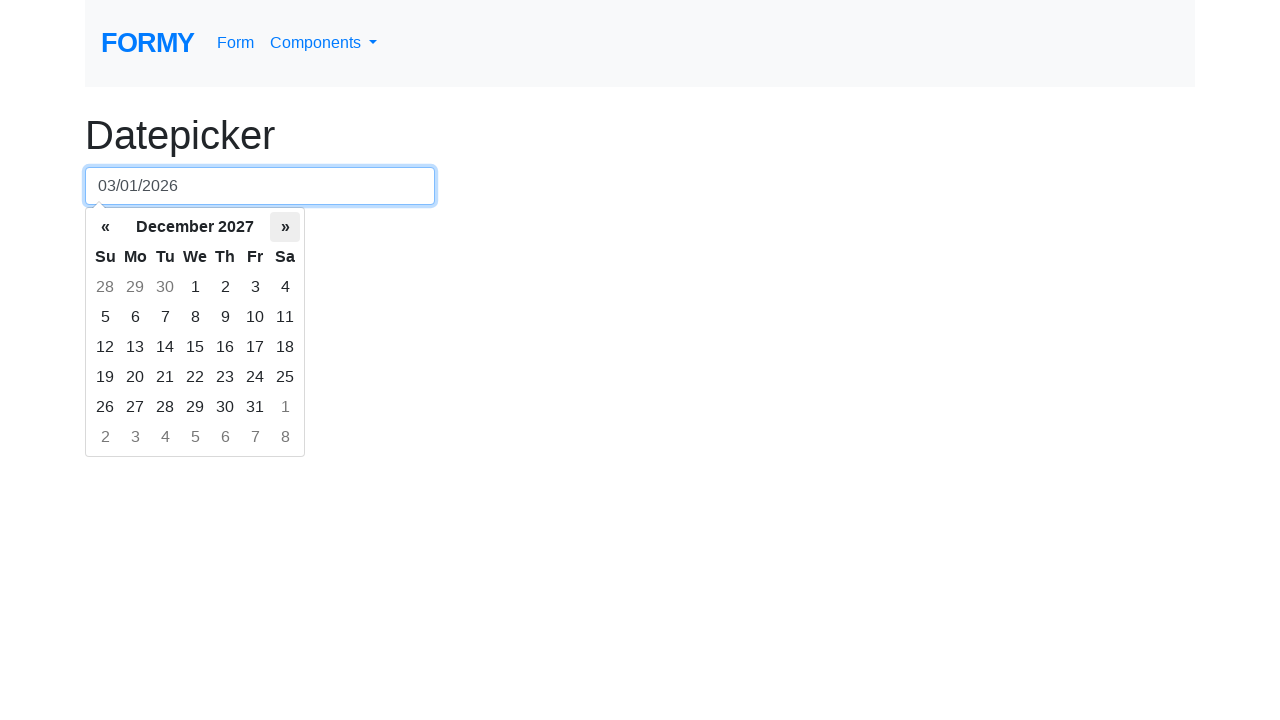

Clicked next button to navigate to next month at (285, 227) on .datepicker-days .next
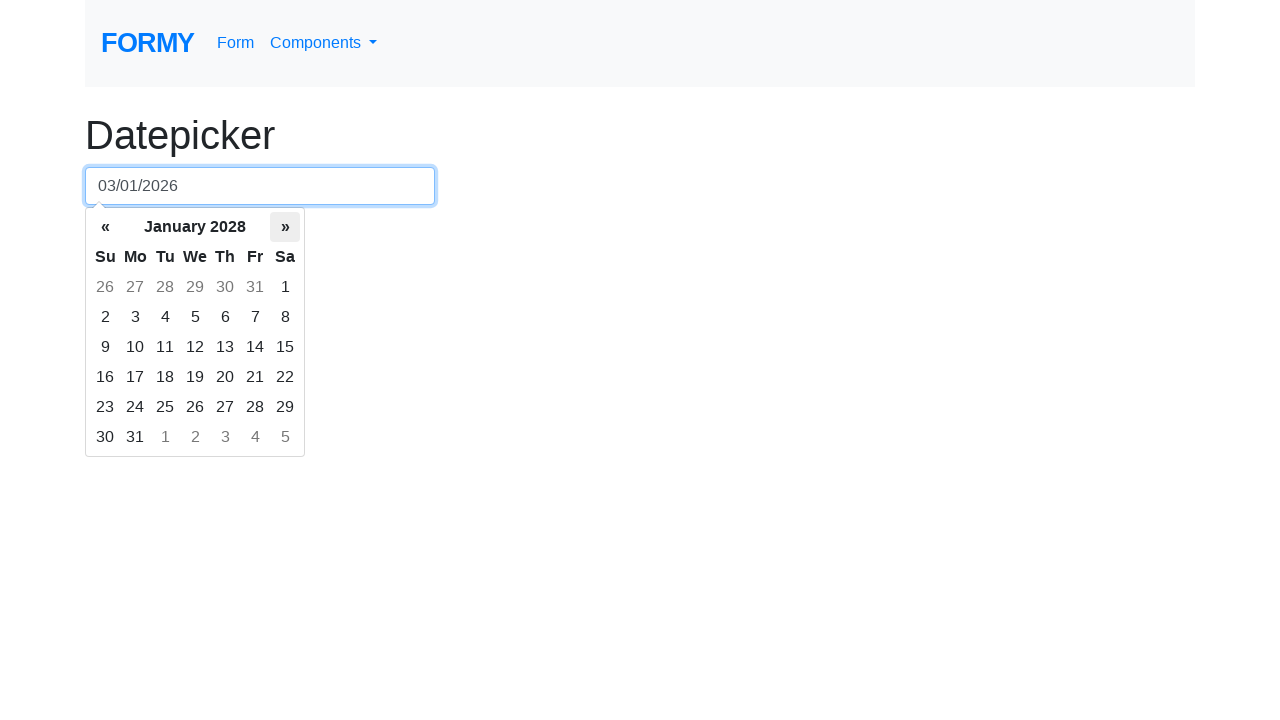

Waited for calendar to update
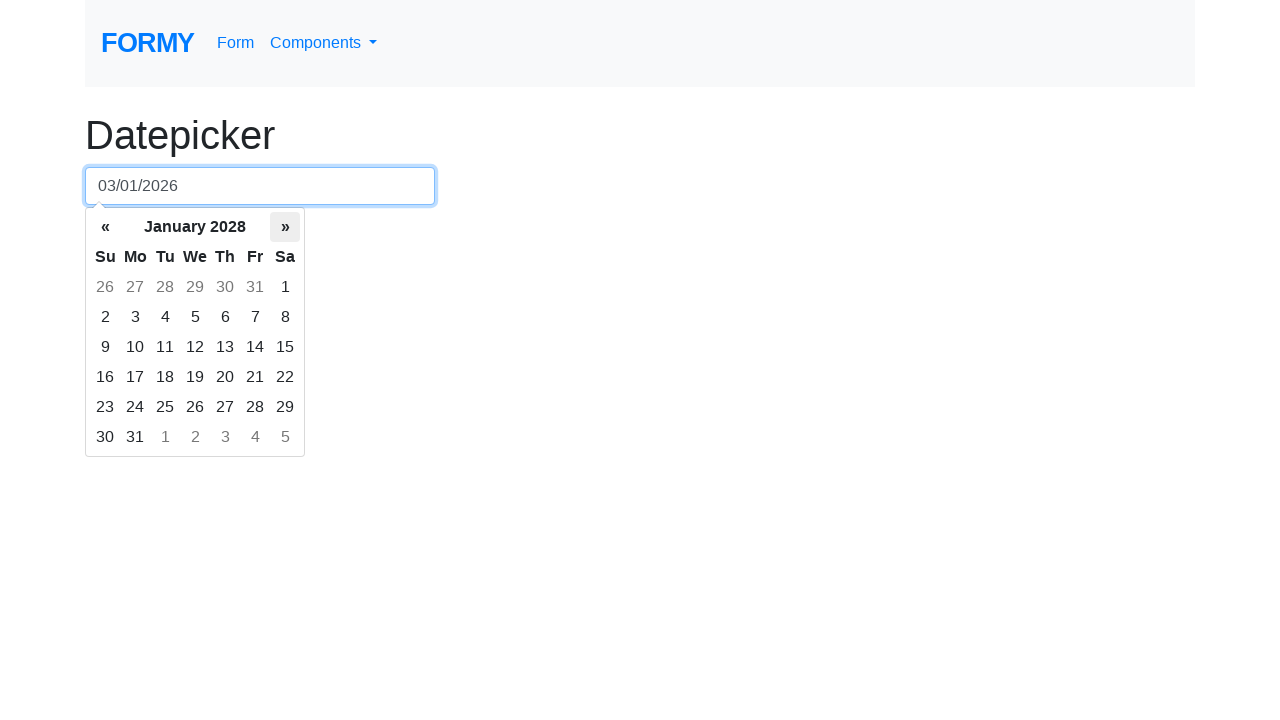

Clicked next button to navigate to next month at (285, 227) on .datepicker-days .next
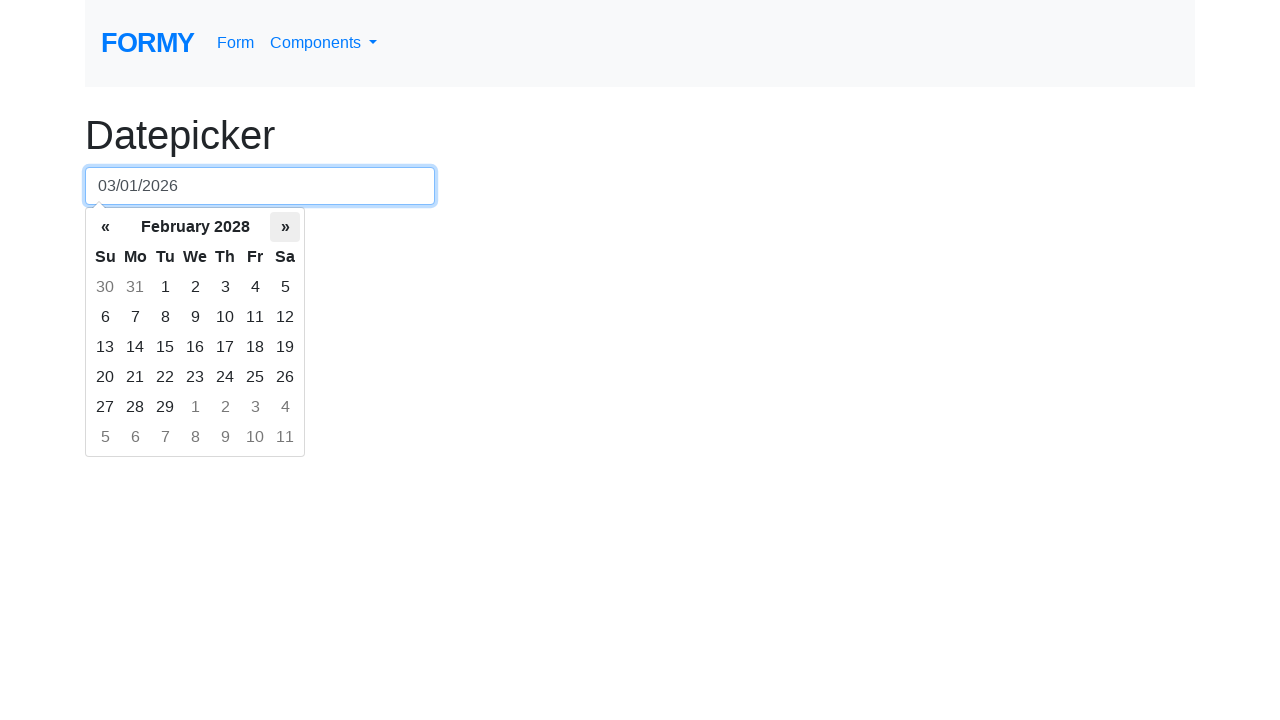

Waited for calendar to update
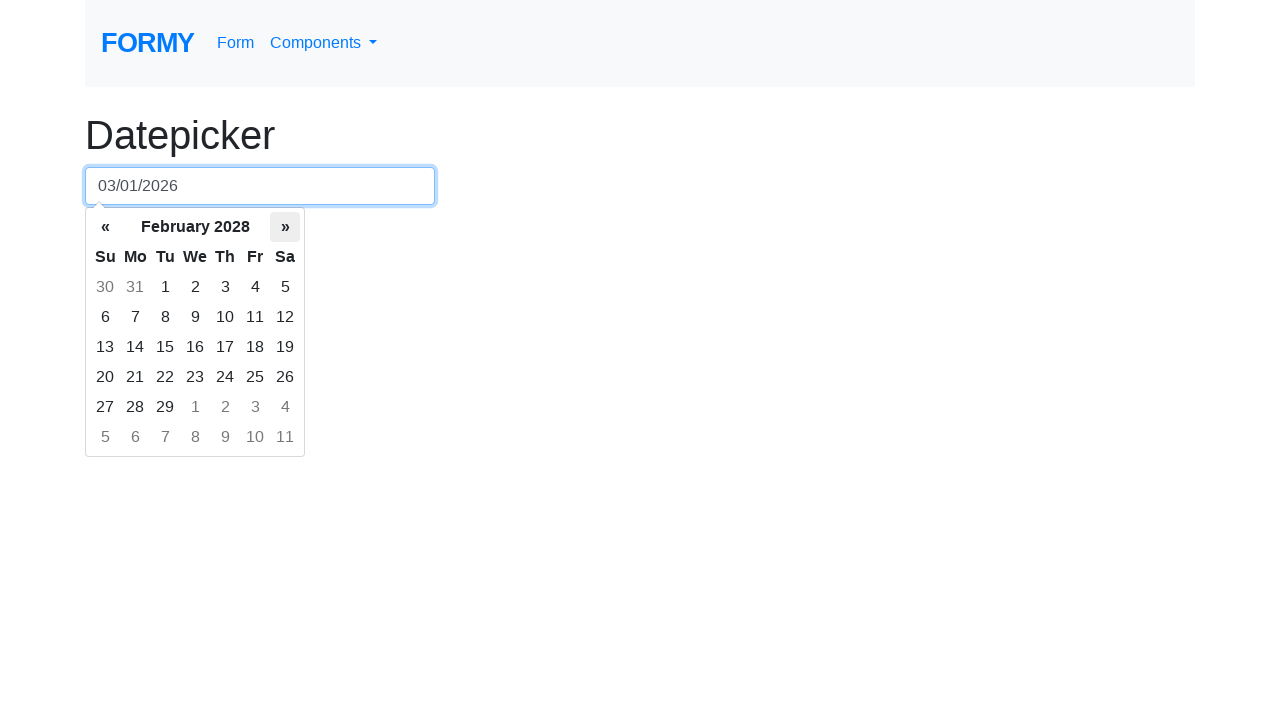

Clicked next button to navigate to next month at (285, 227) on .datepicker-days .next
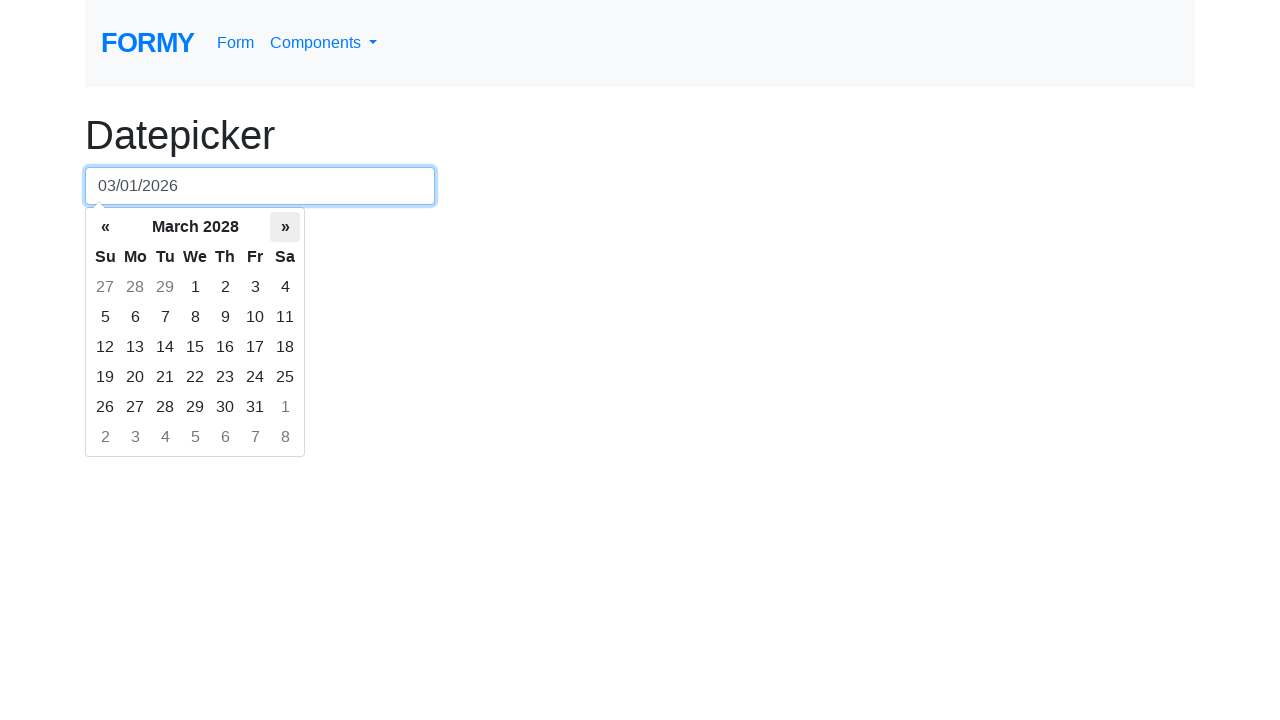

Waited for calendar to update
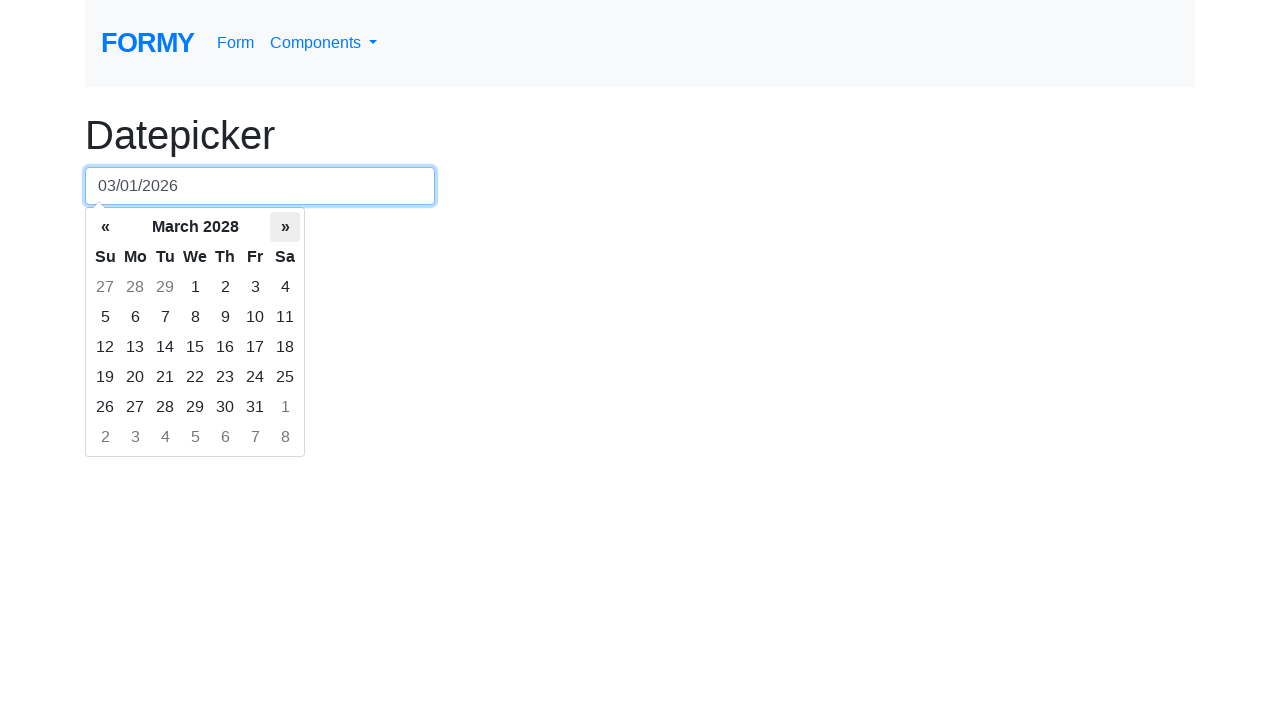

Reached year 2025 in date picker navigation
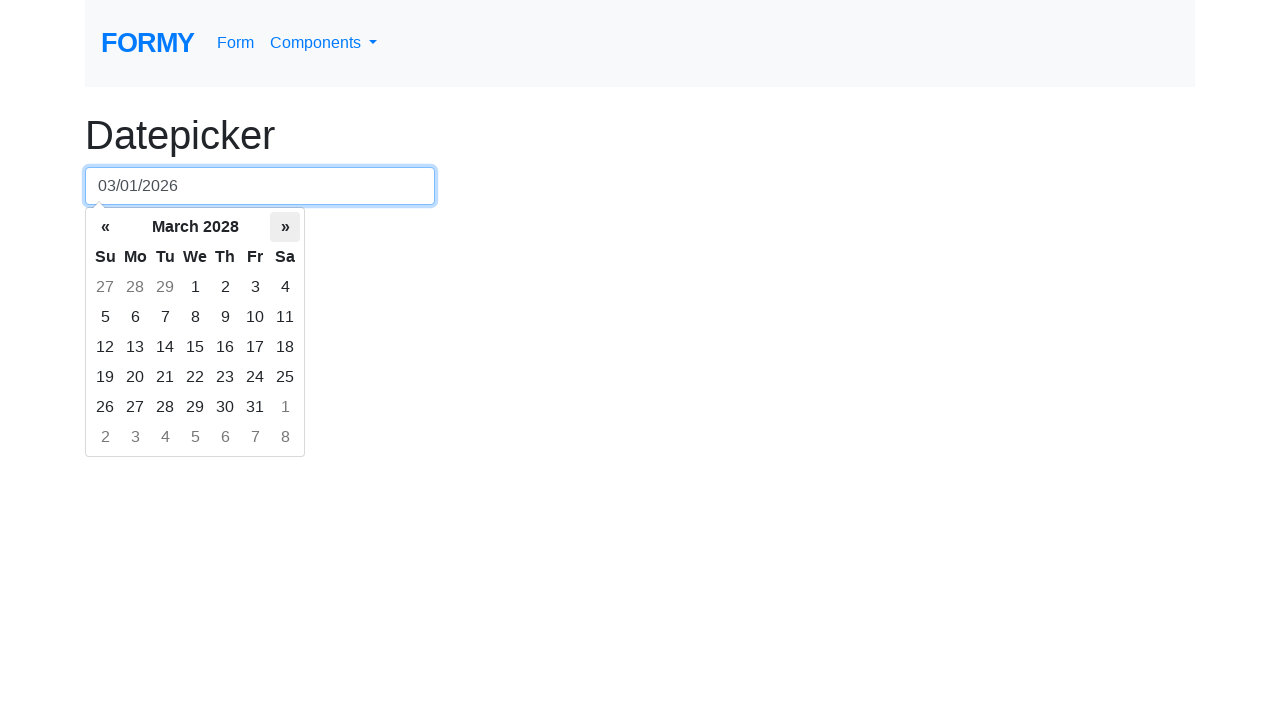

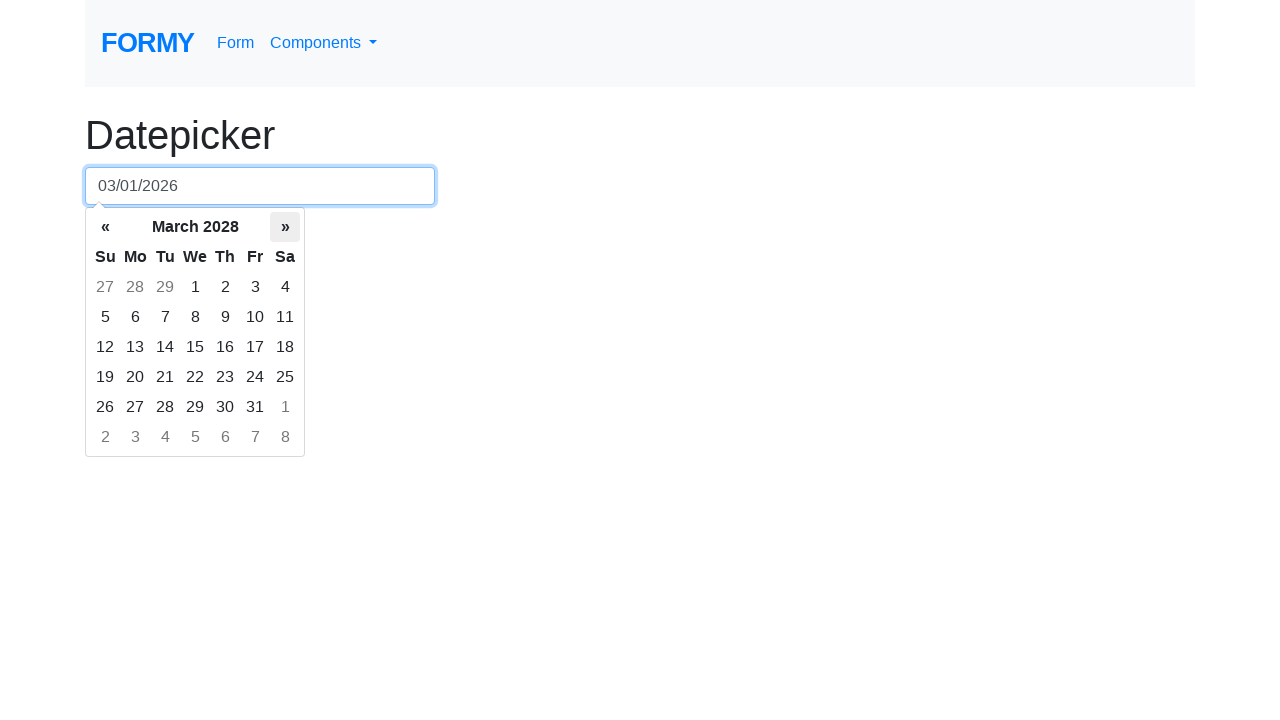